Navigates to a test automation practice blog and retrieves text from various elements including the main heading and all links on the page

Starting URL: https://testautomationpractice.blogspot.com/

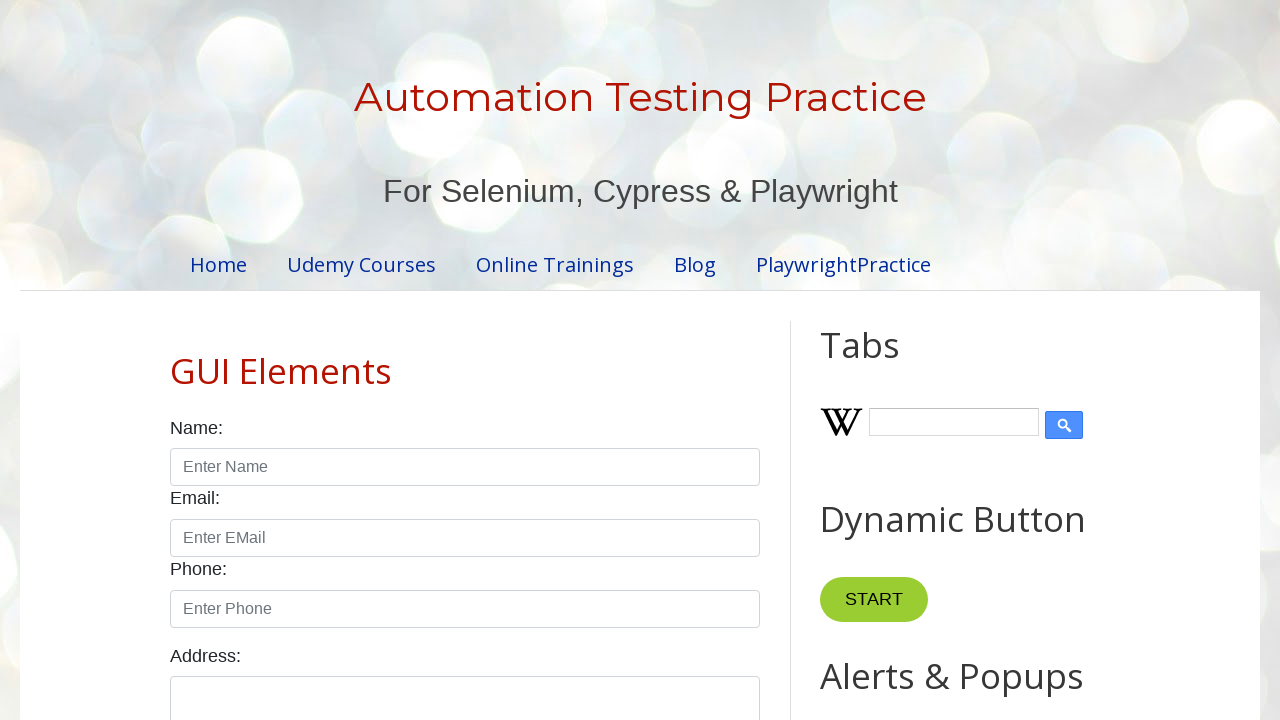

Navigated to test automation practice blog
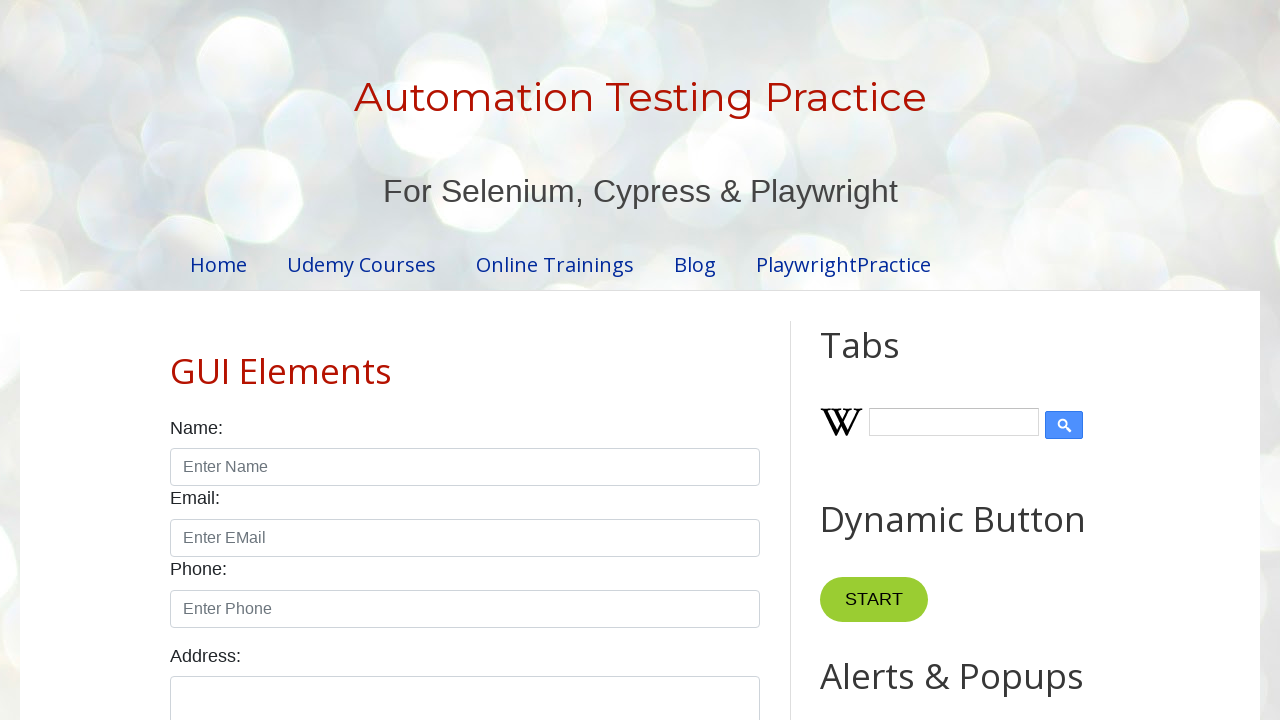

Located h1 element
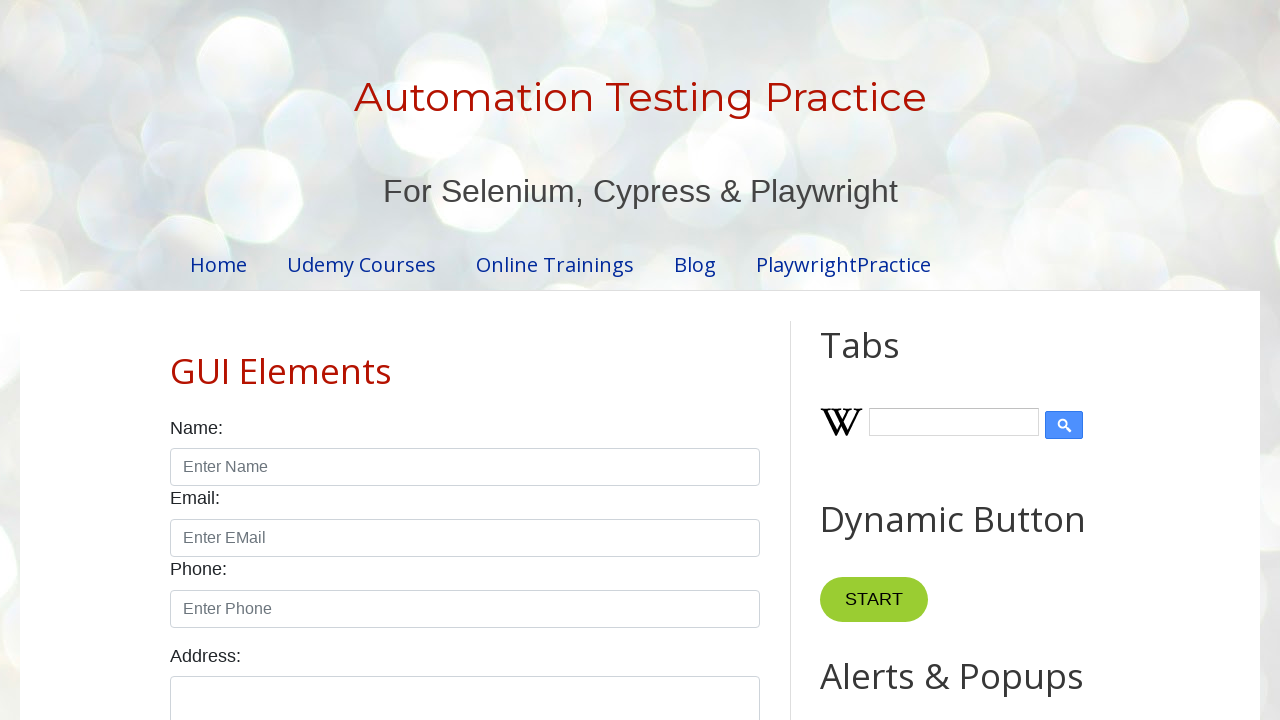

Retrieved h1 text content: 
Automation Testing Practice

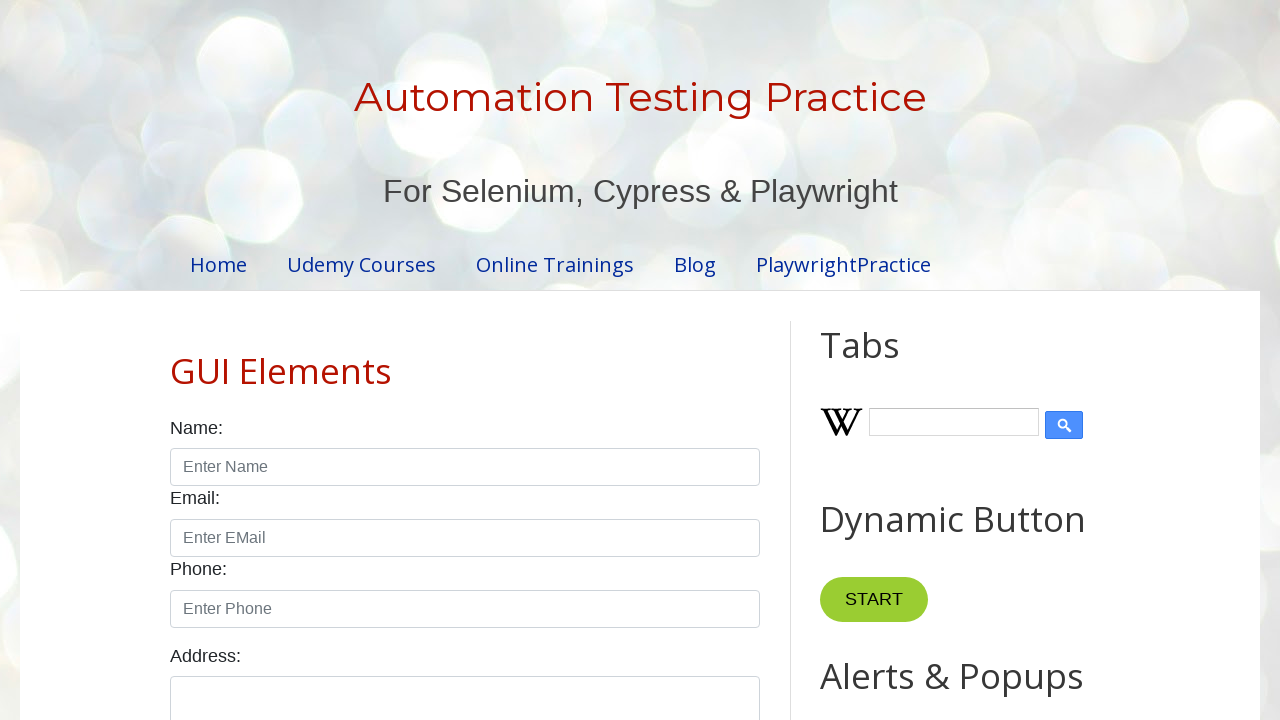

Located all link elements on the page (34 links found)
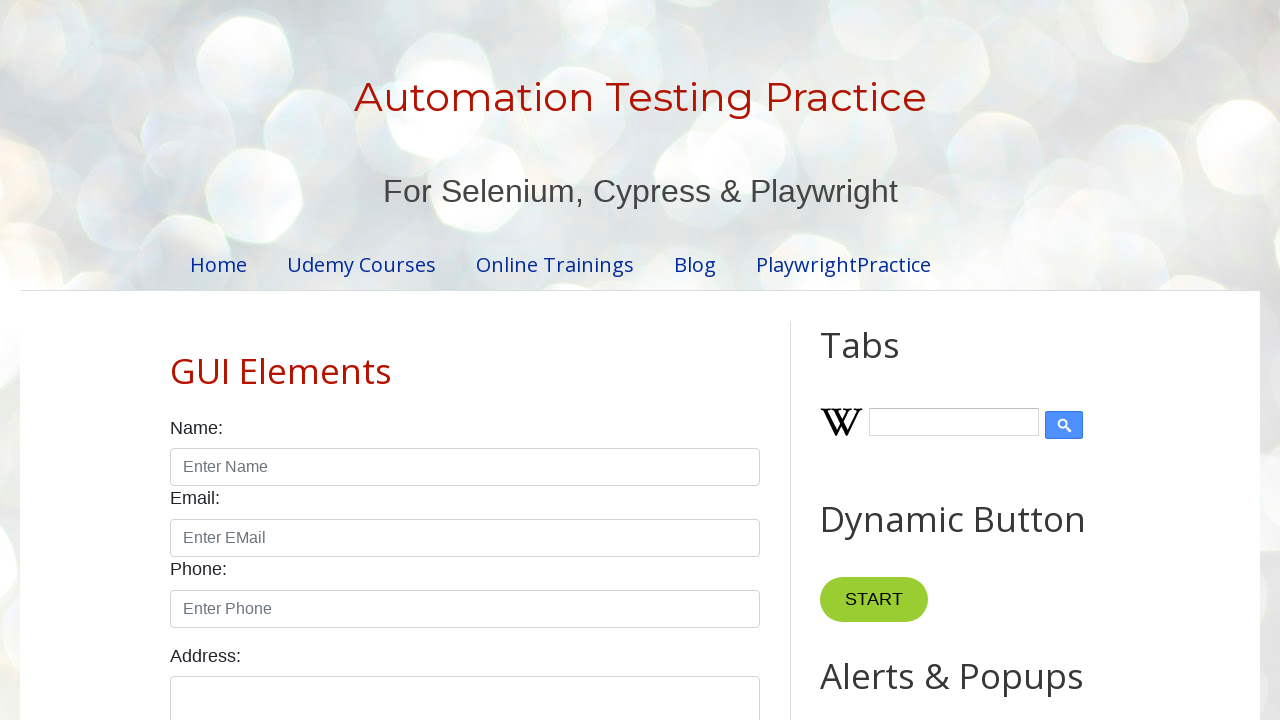

Retrieved text from link: Home
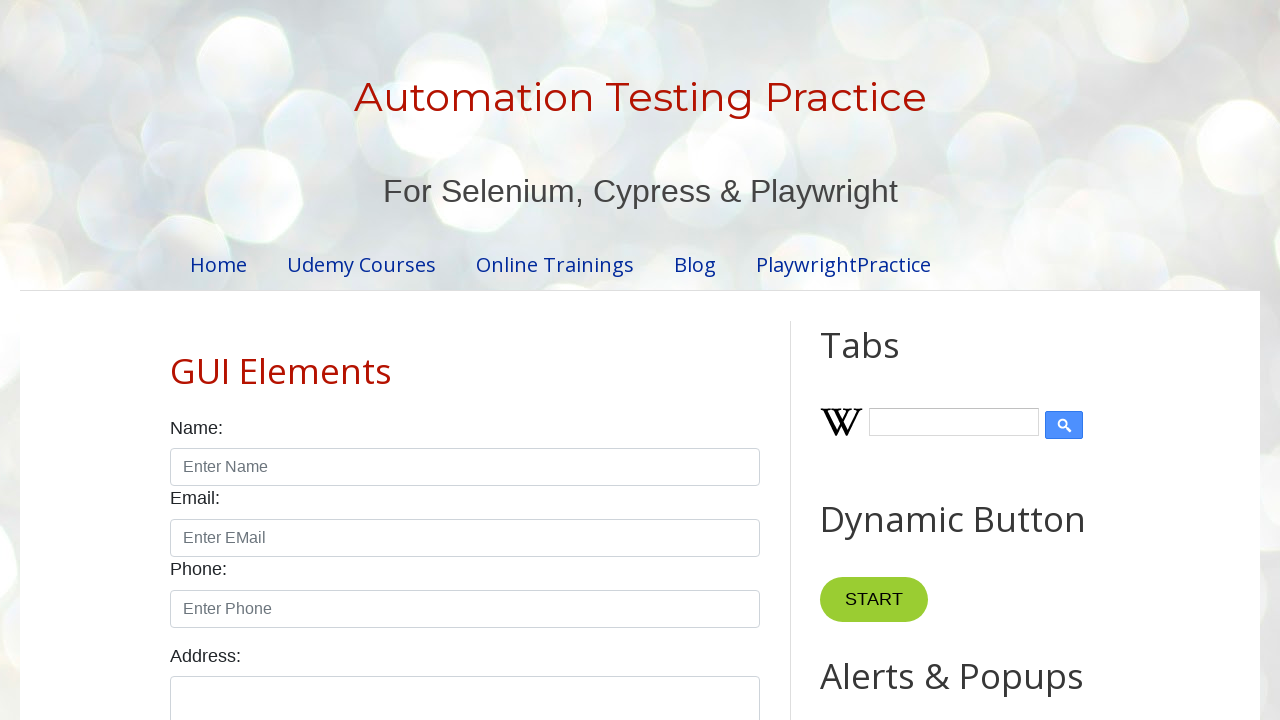

Retrieved text from link: Udemy Courses
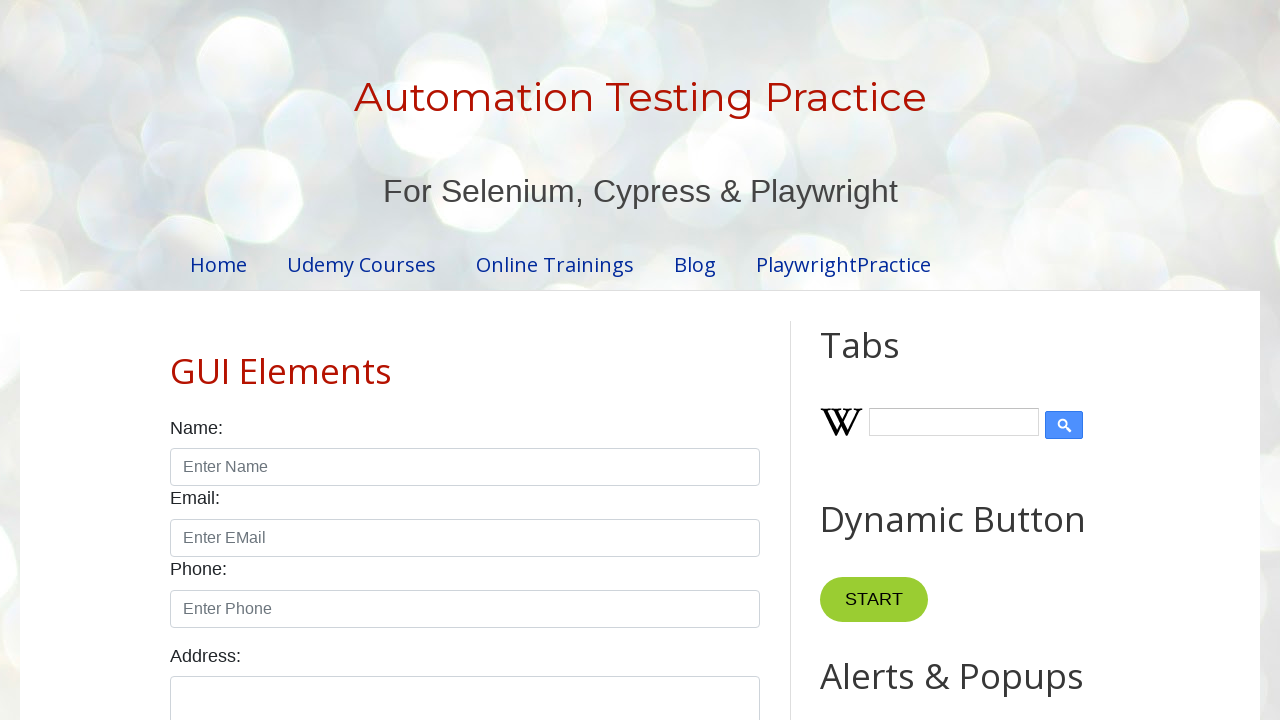

Retrieved text from link: Online Trainings
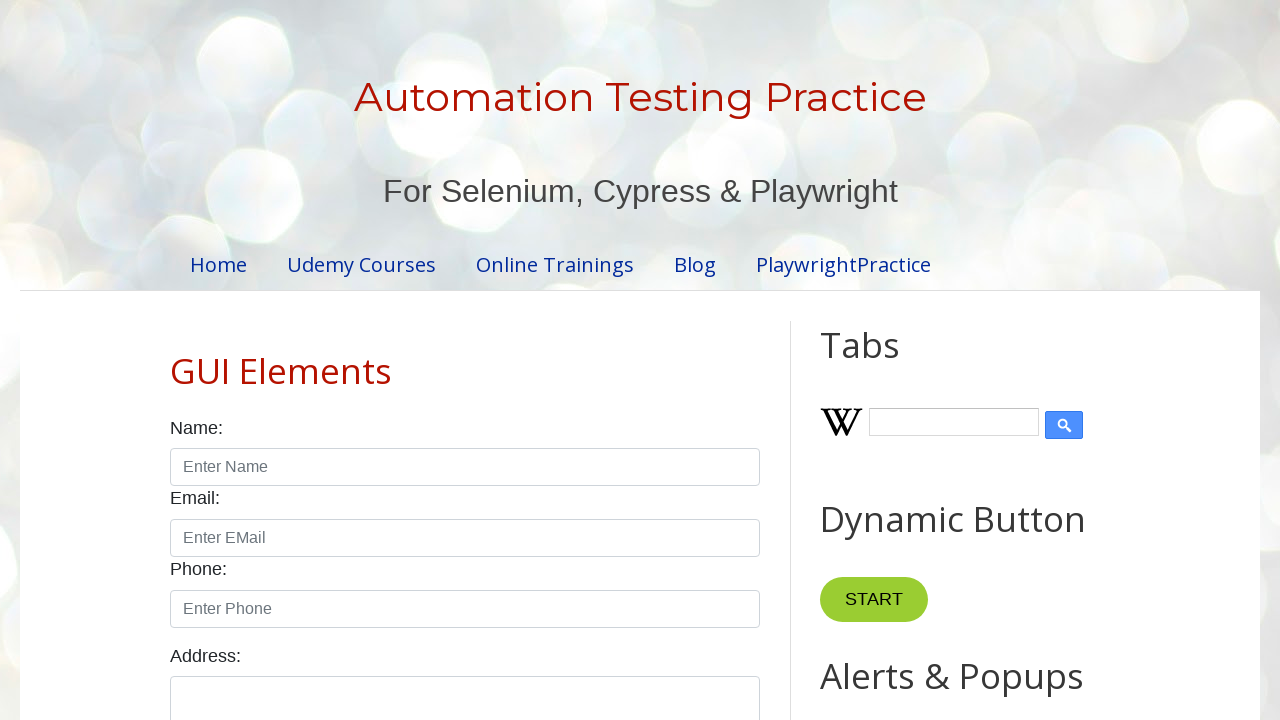

Retrieved text from link: Blog
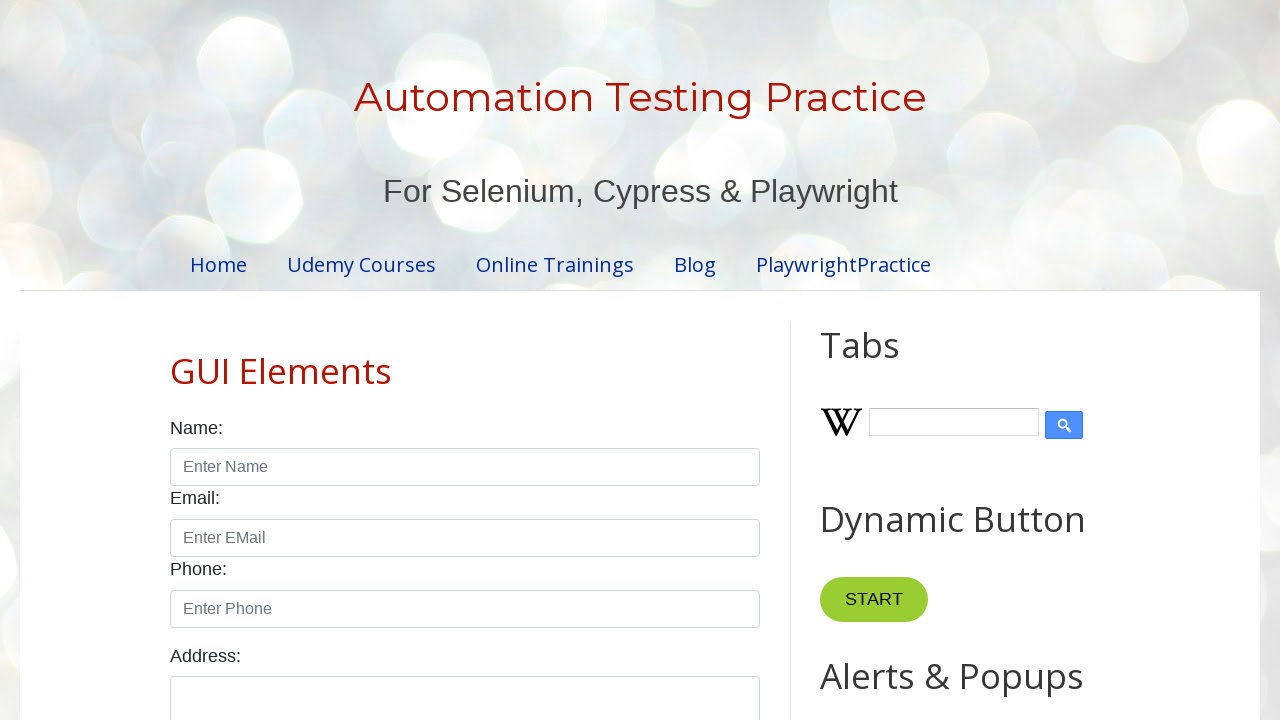

Retrieved text from link: PlaywrightPractice
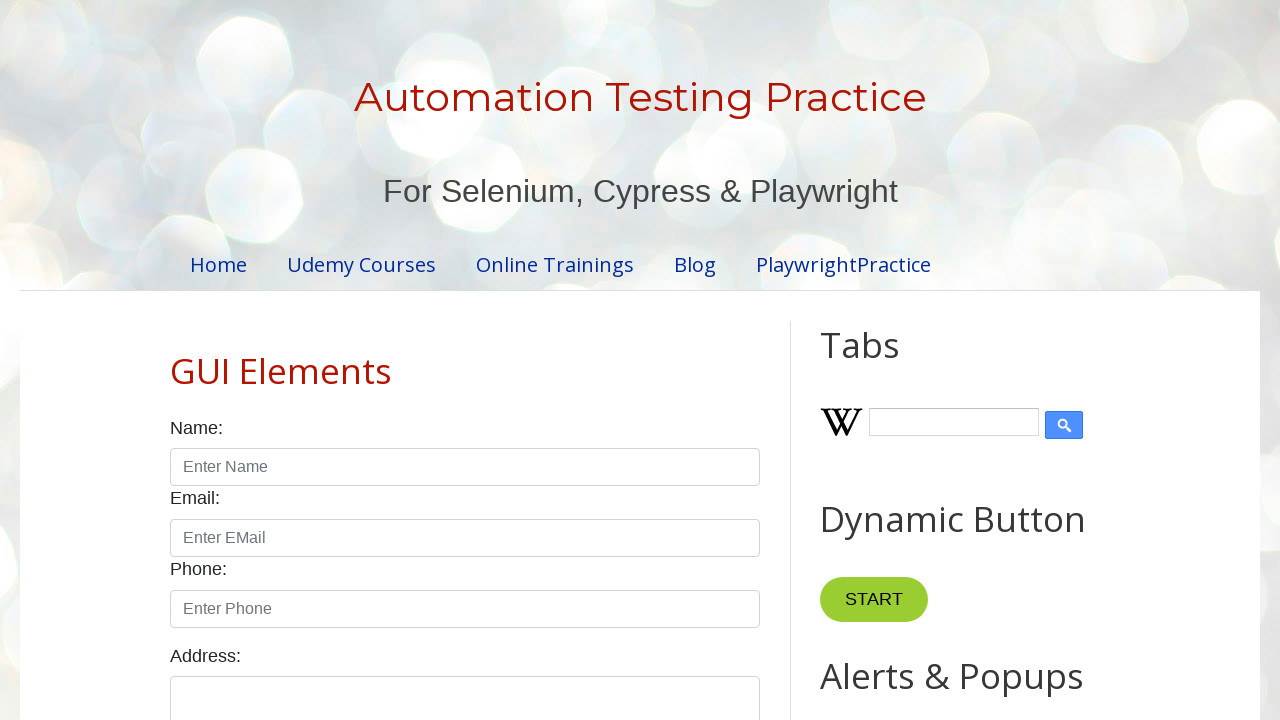

Retrieved text from link: 
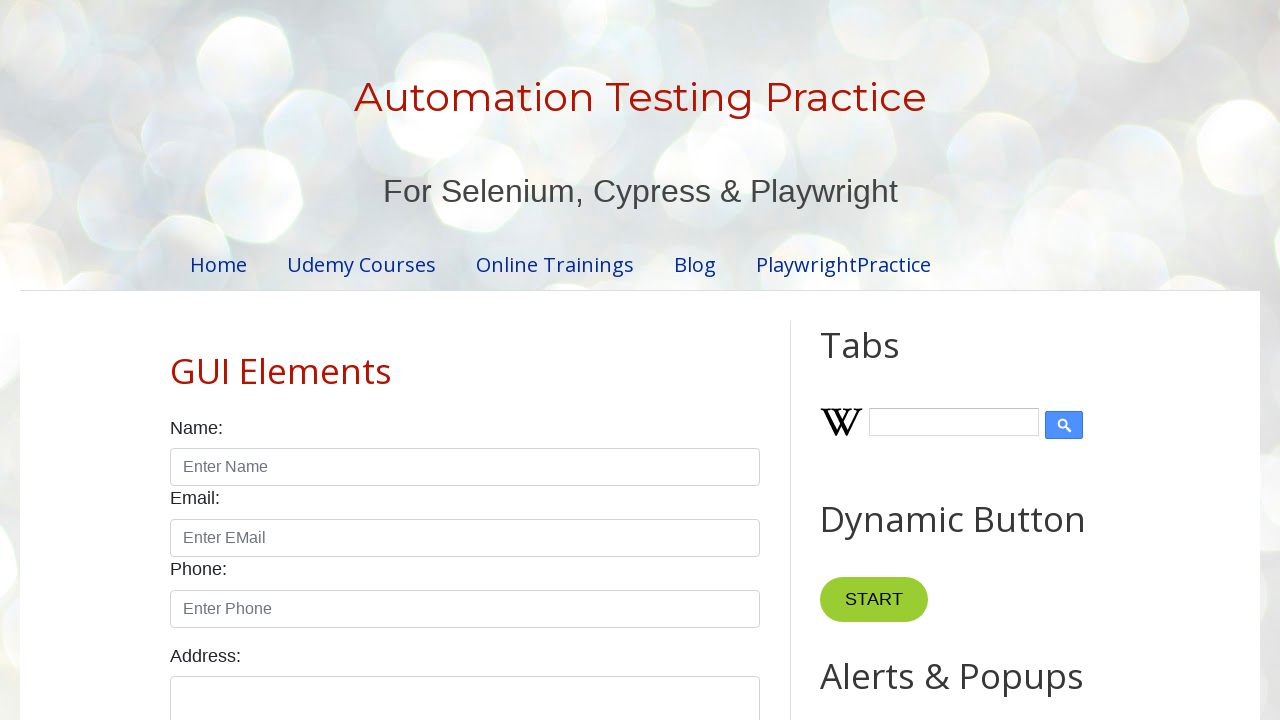

Retrieved text from link: GUI Elements
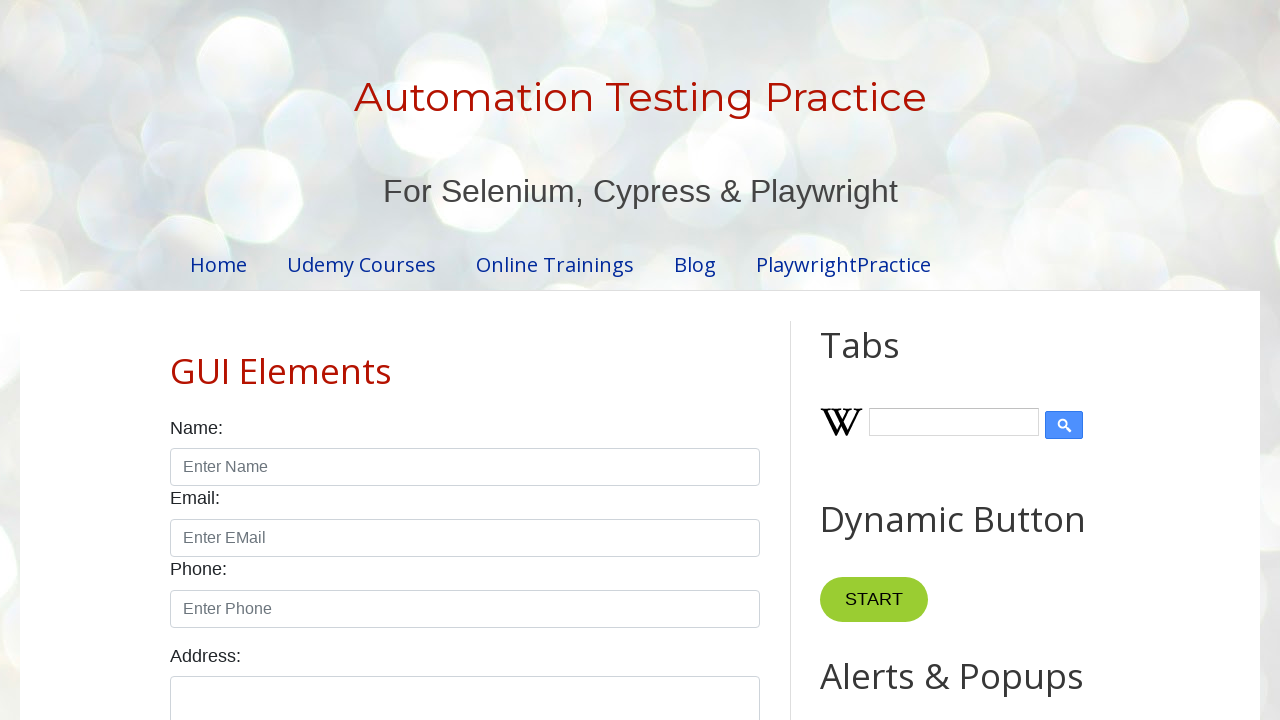

Retrieved text from link: Home
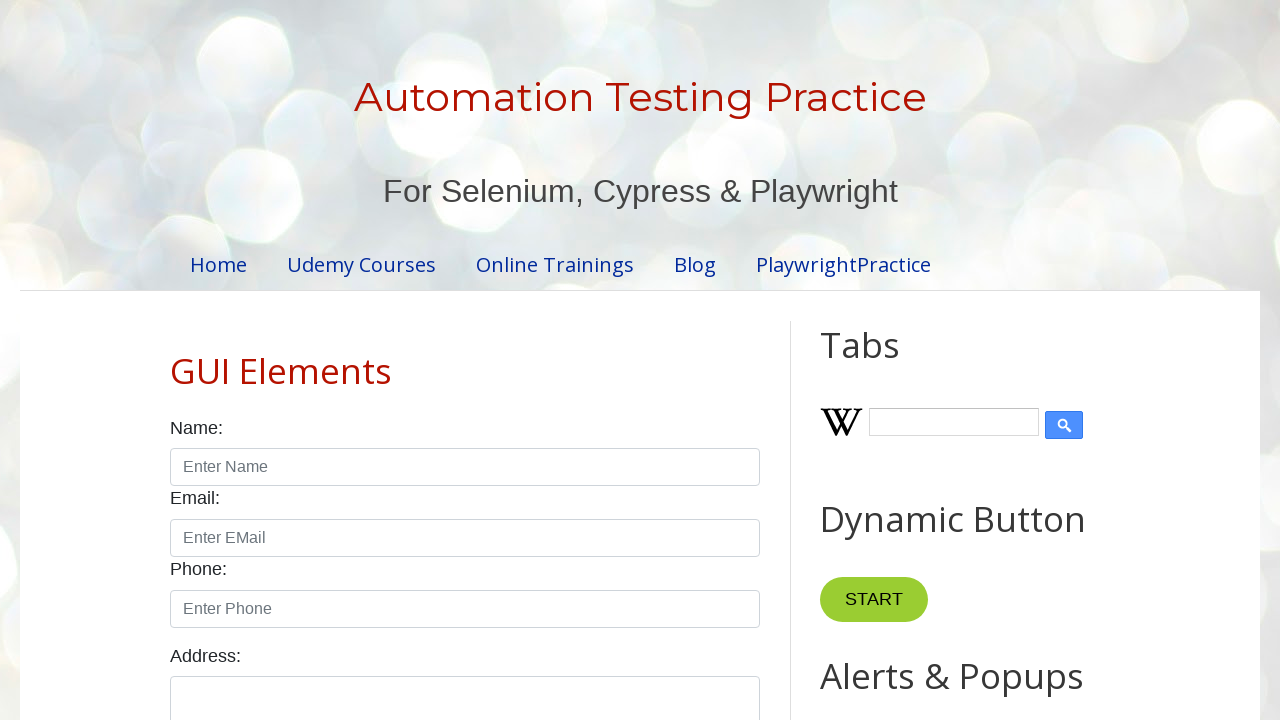

Retrieved text from link: Comments (Atom)
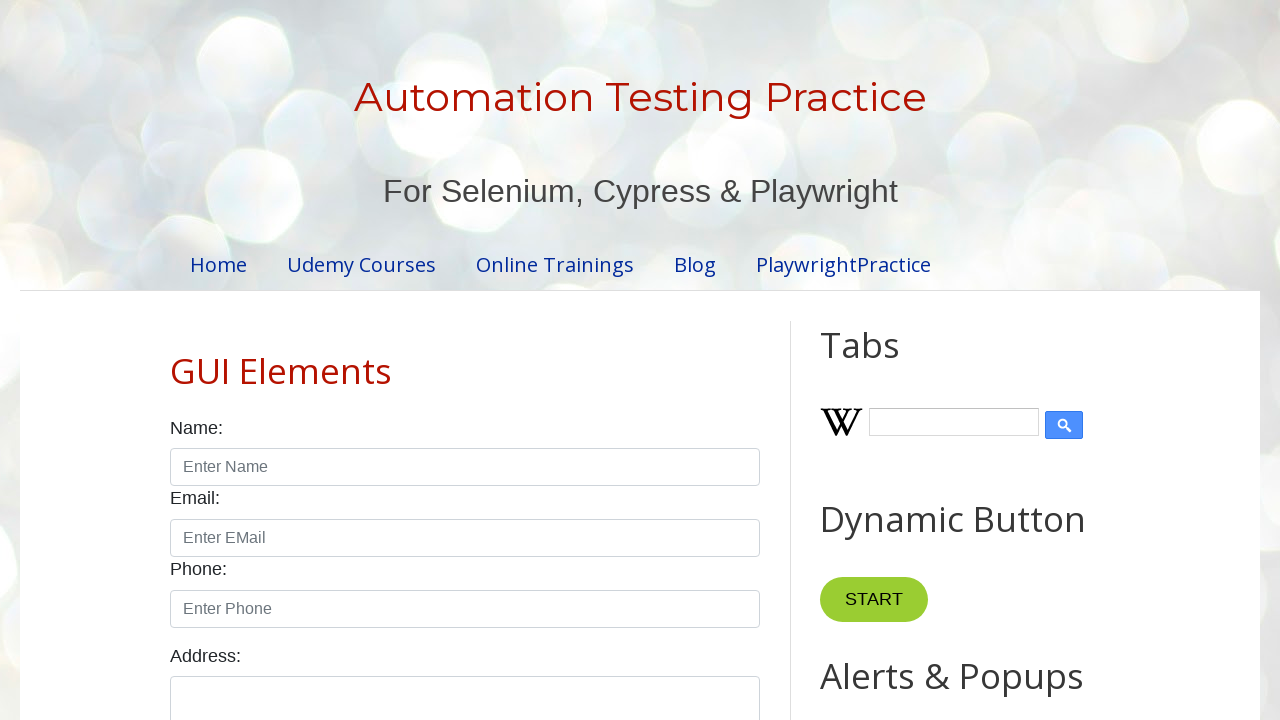

Retrieved text from link: 1
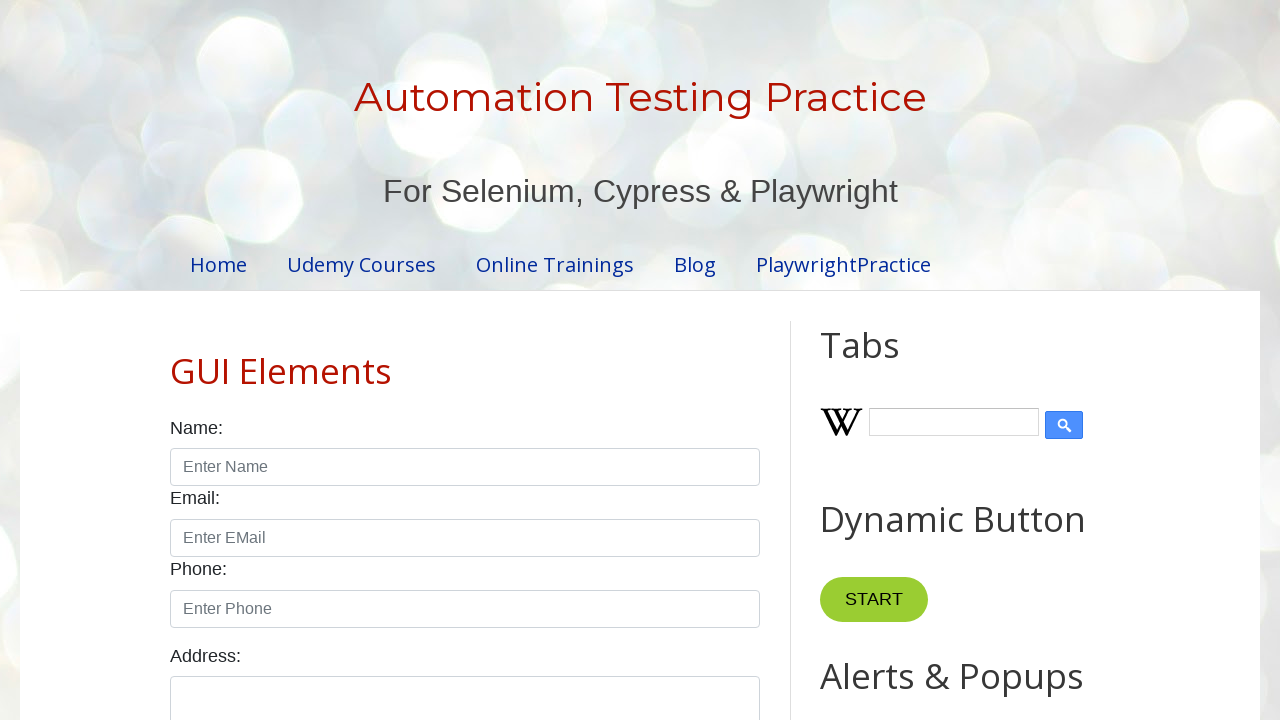

Retrieved text from link: 2
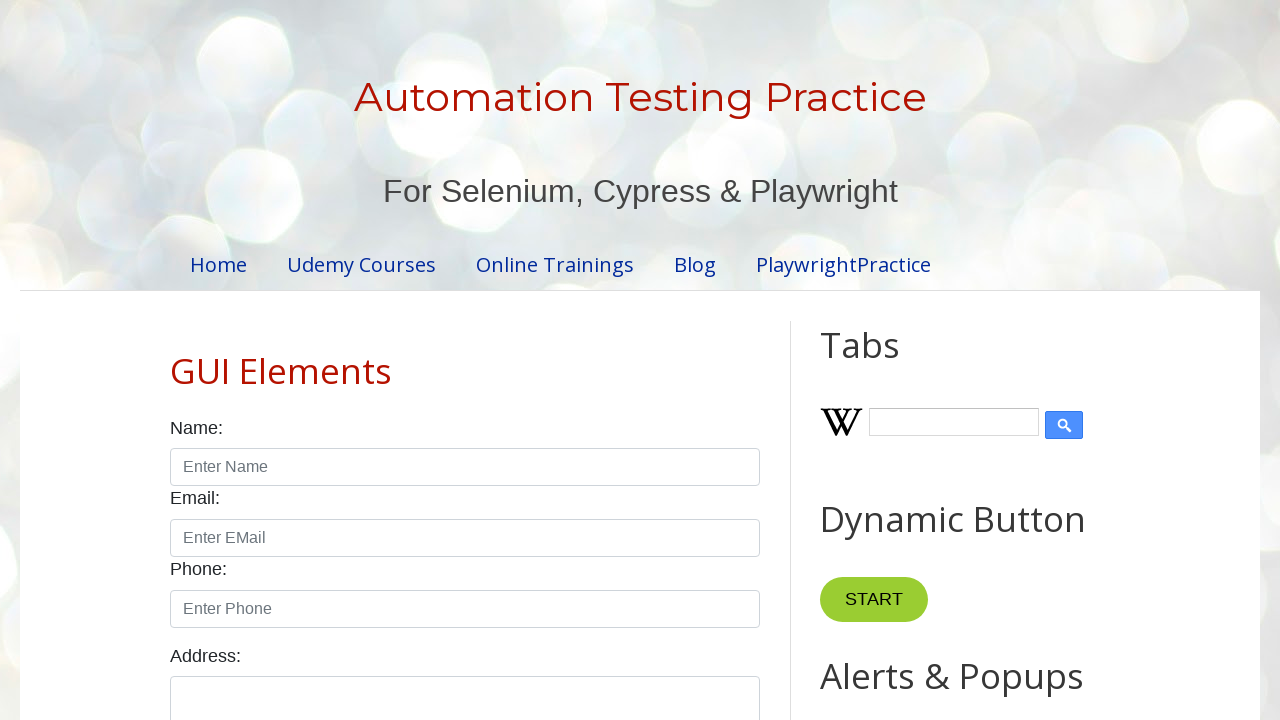

Retrieved text from link: 3
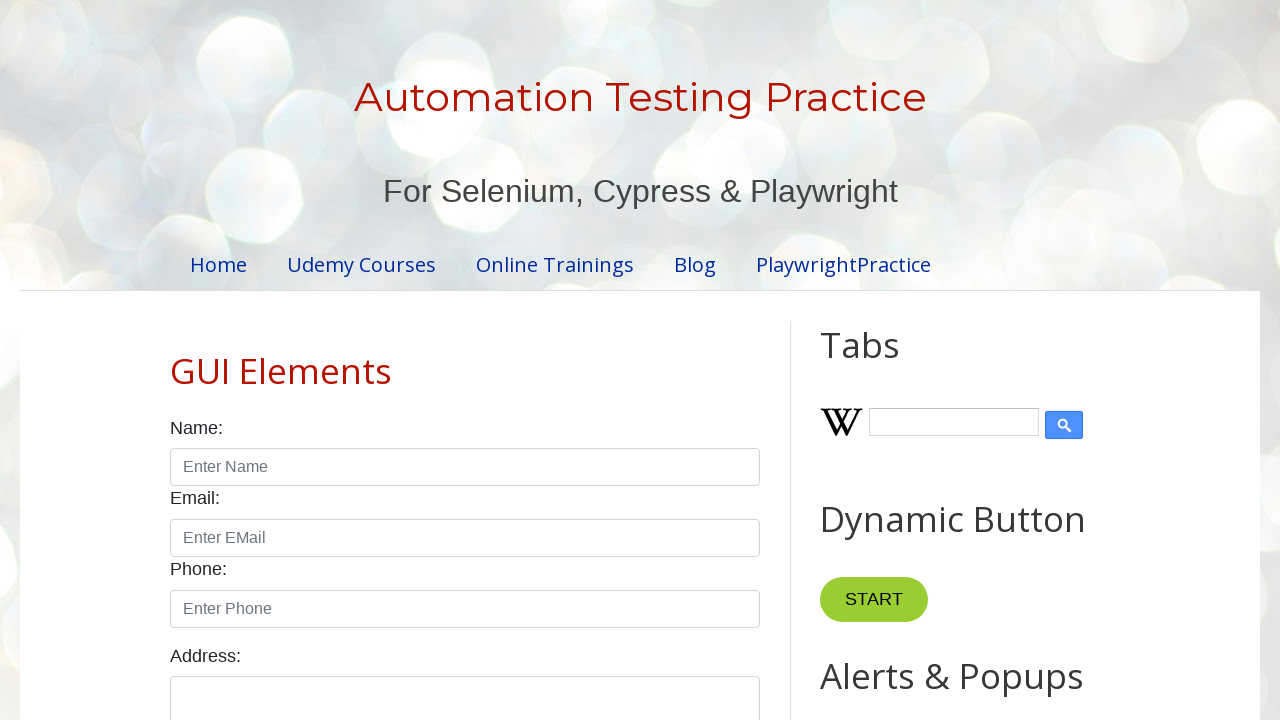

Retrieved text from link: 4
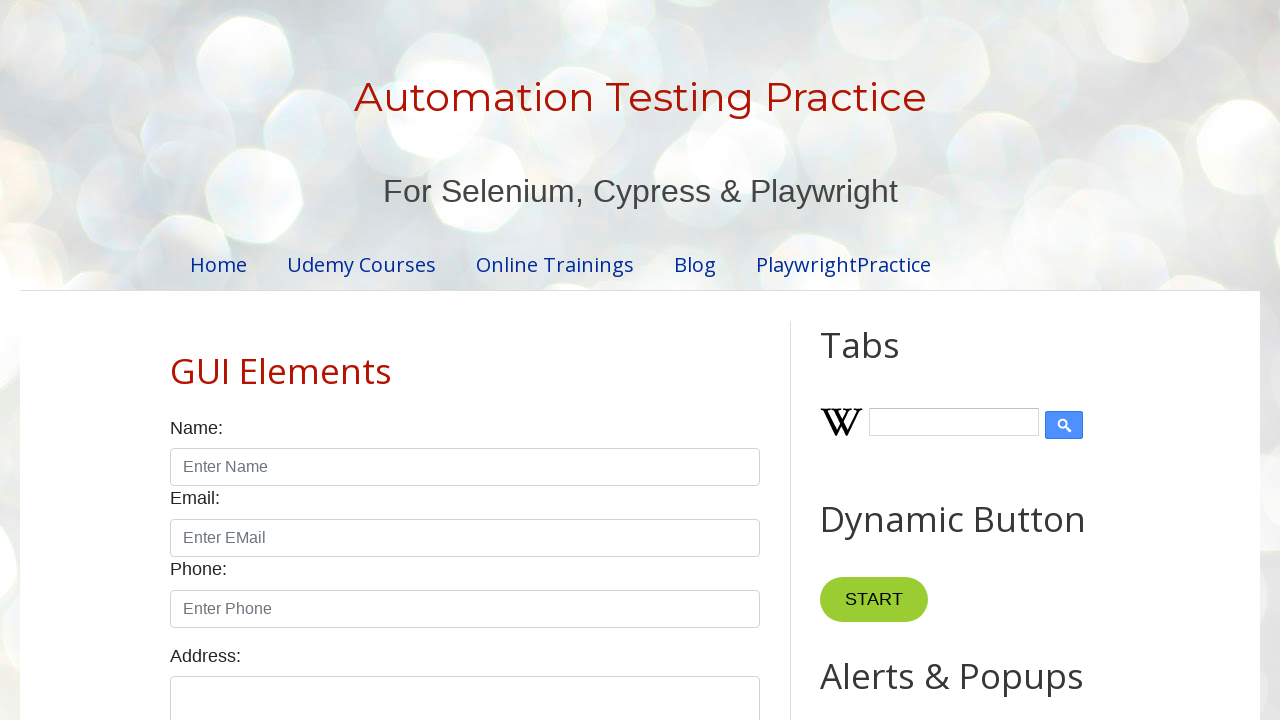

Retrieved text from link: 


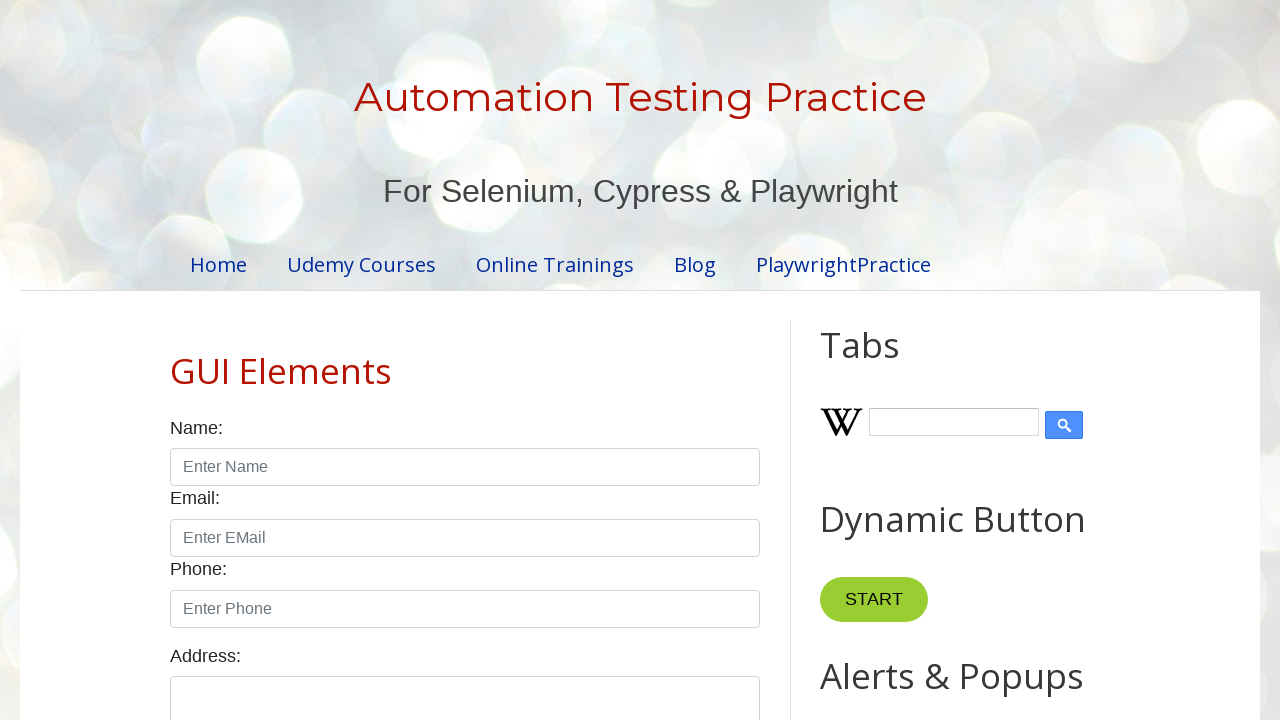

Retrieved text from link: Mobiles
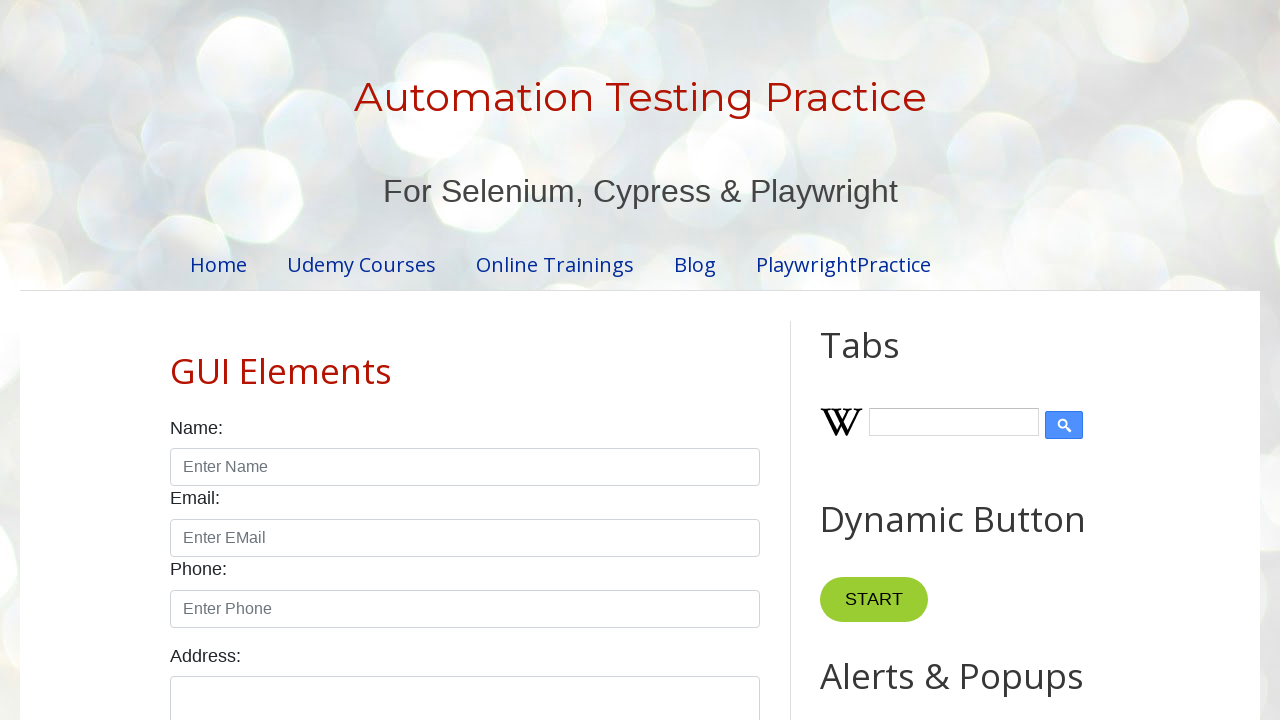

Retrieved text from link: Laptops
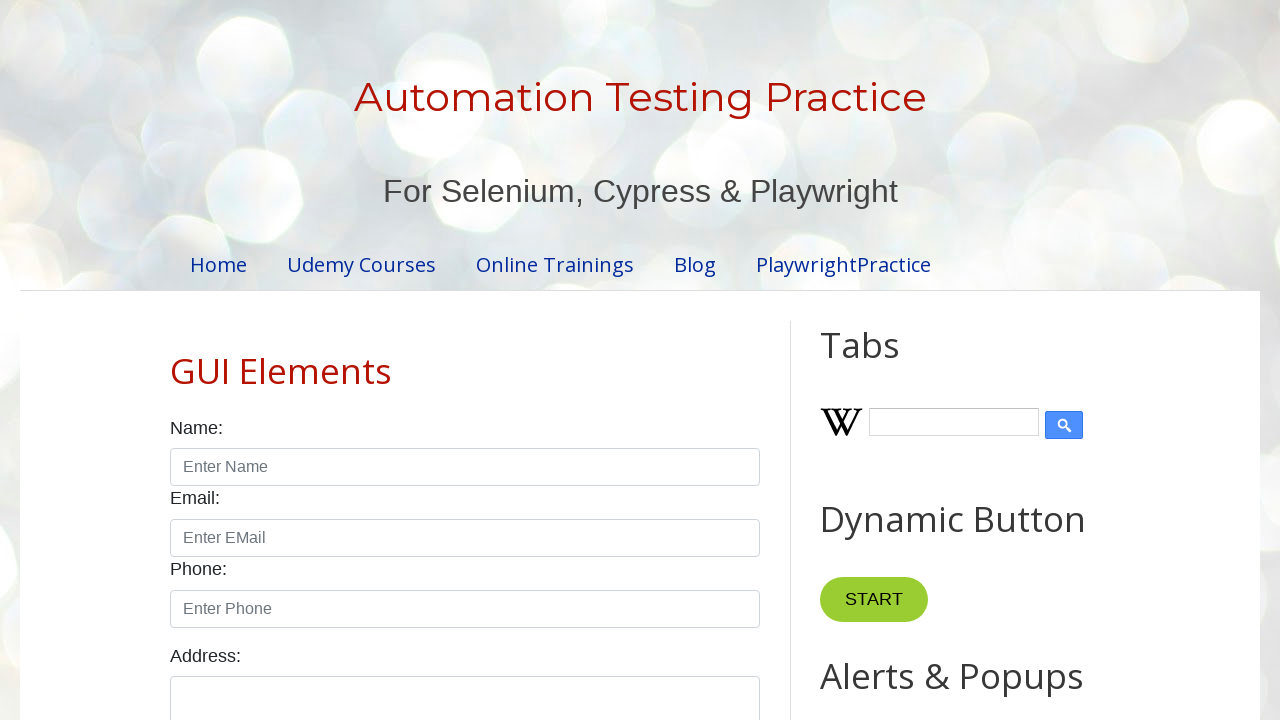

Retrieved text from link: Apple
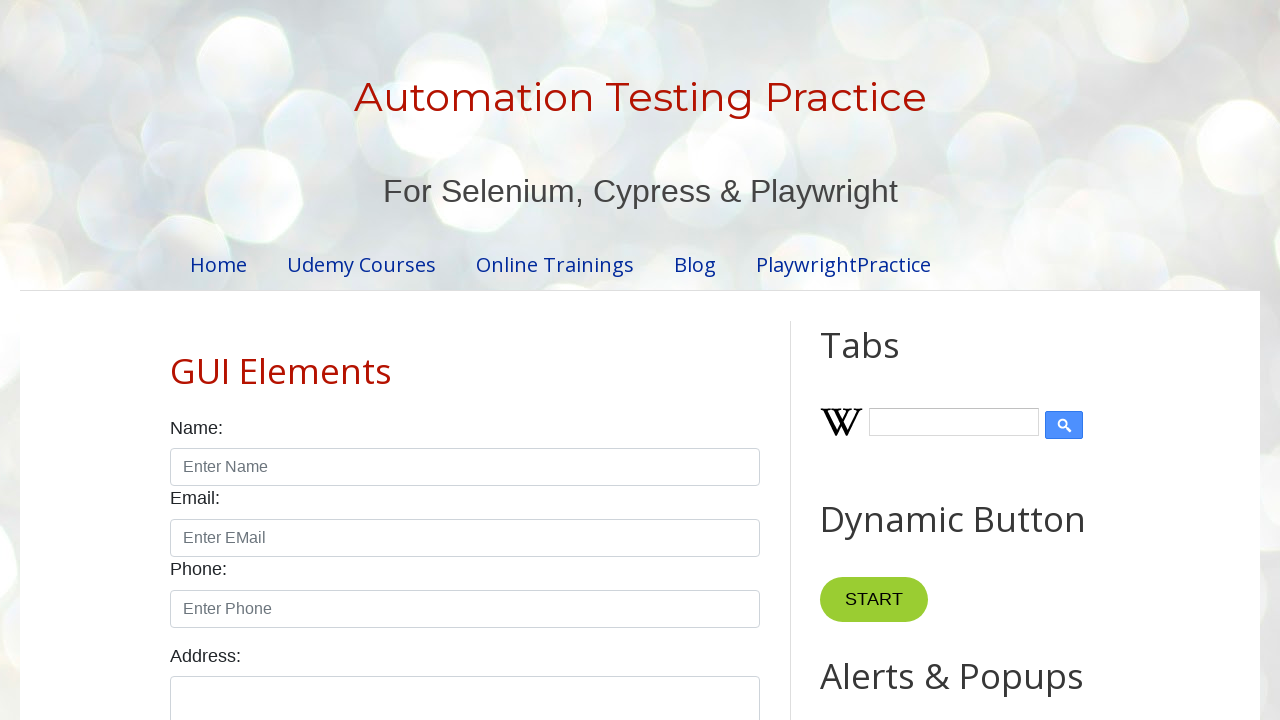

Retrieved text from link: Lenovo
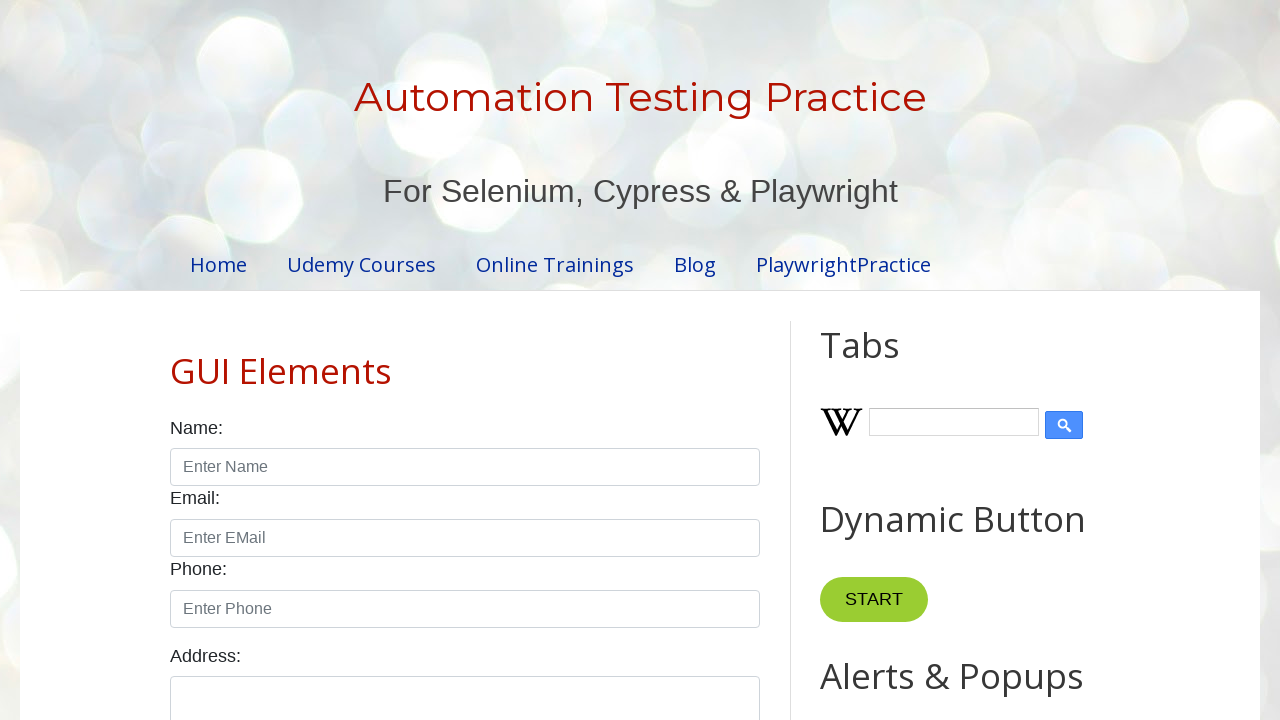

Retrieved text from link: Dell
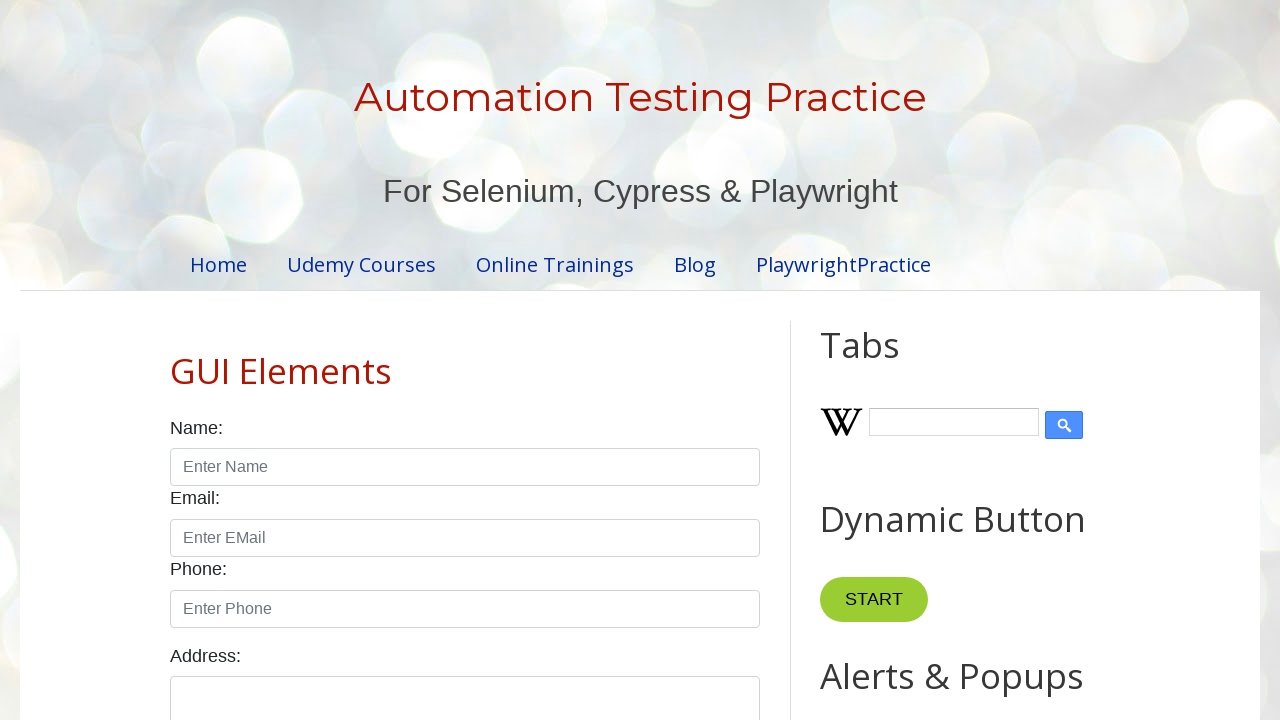

Retrieved text from link: Errorcode 400
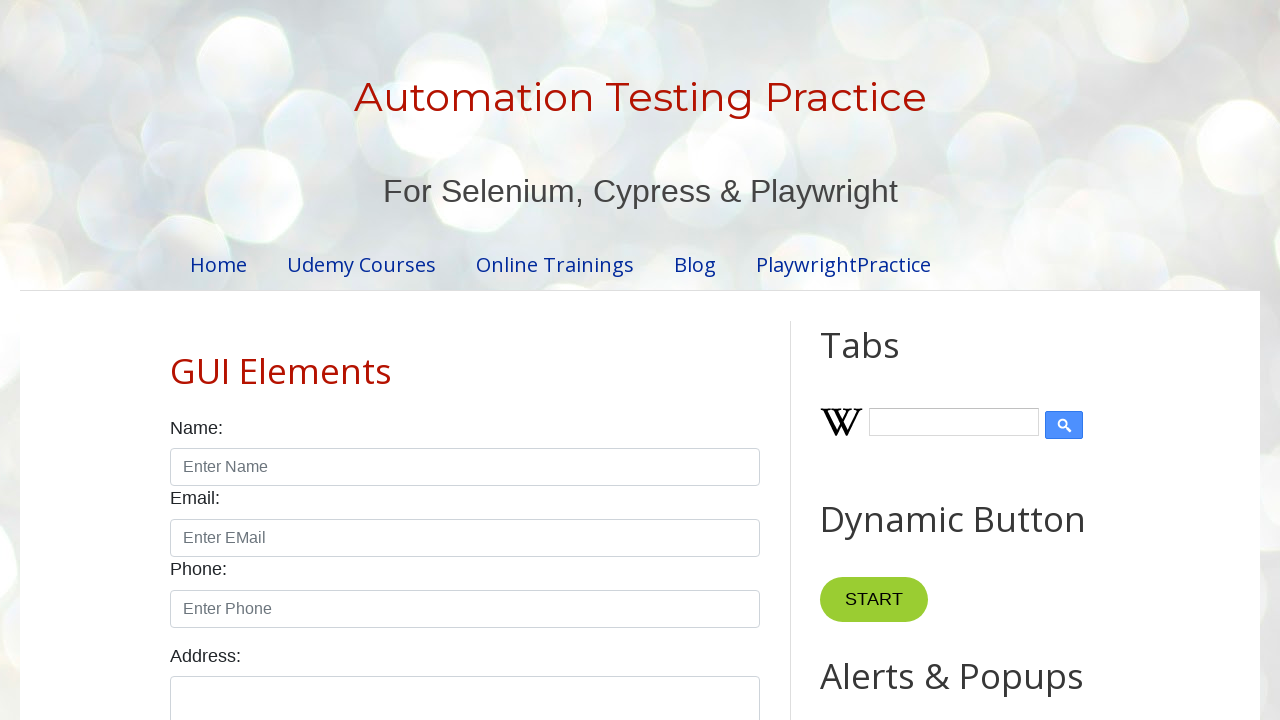

Retrieved text from link: Errorcode 401
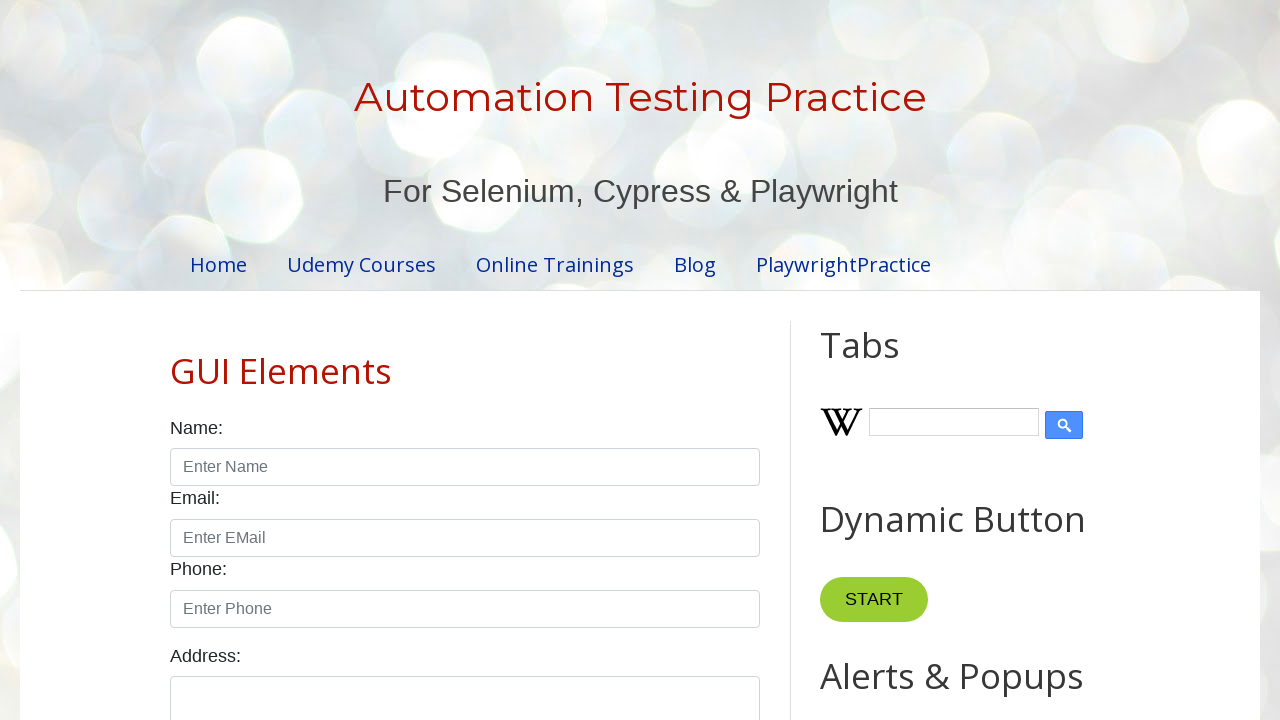

Retrieved text from link: Errorcode 403
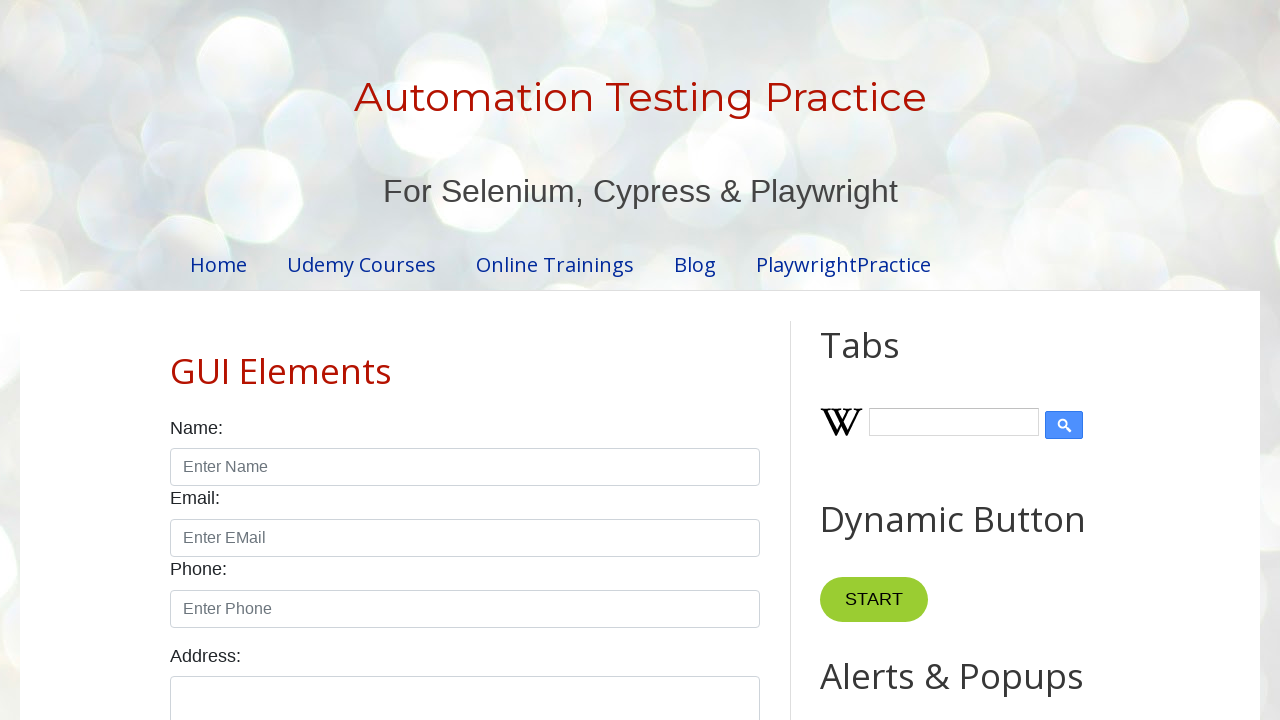

Retrieved text from link: Errorcode 404
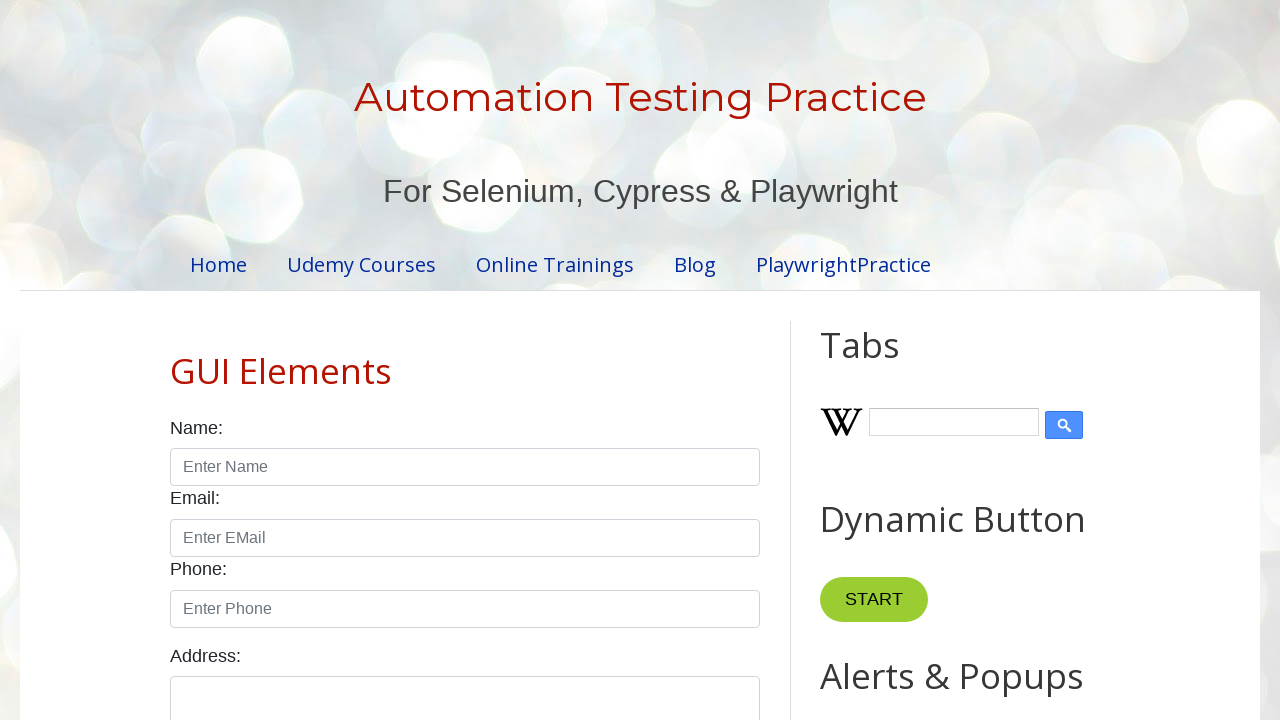

Retrieved text from link: Errorcode 408
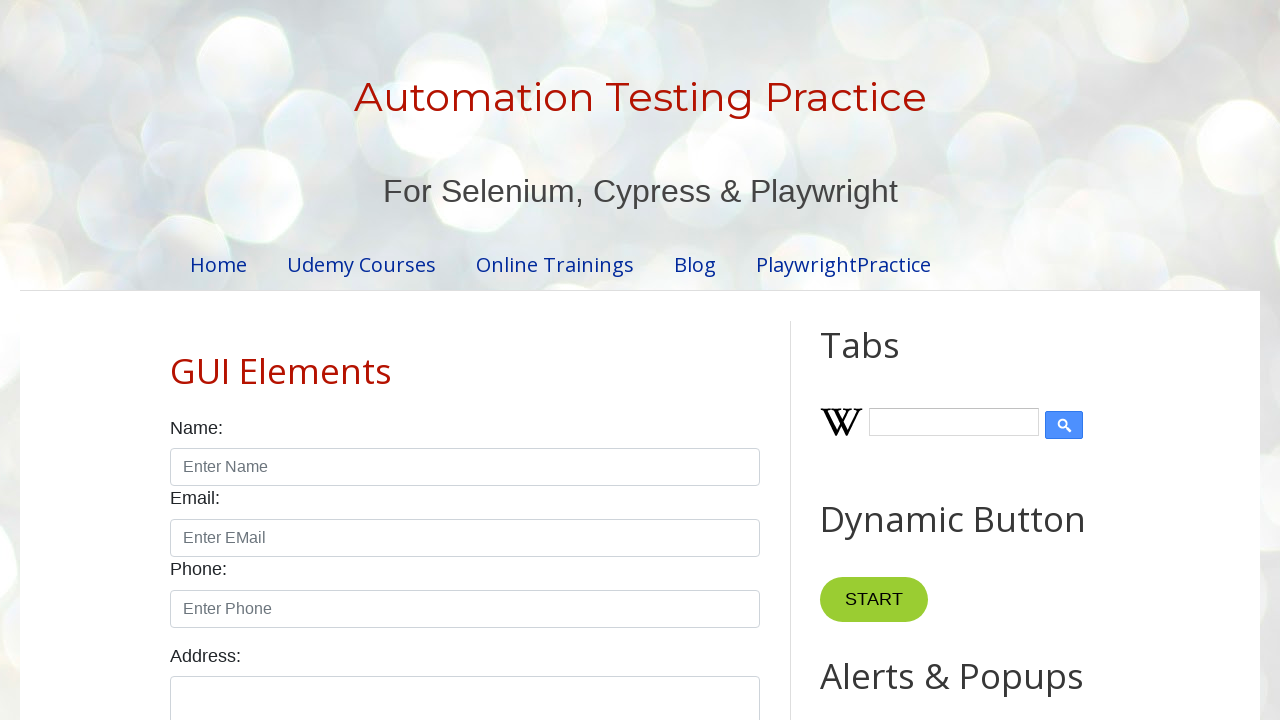

Retrieved text from link: Errorcode 500
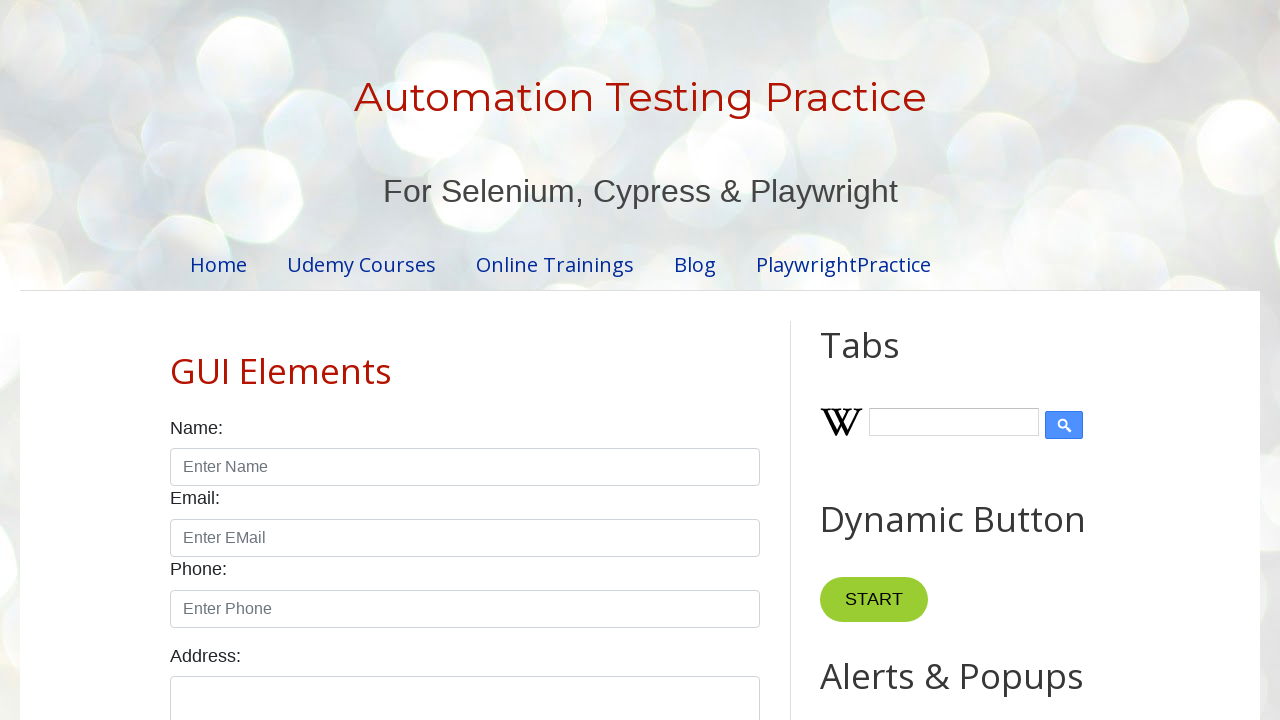

Retrieved text from link: Errorcode 502
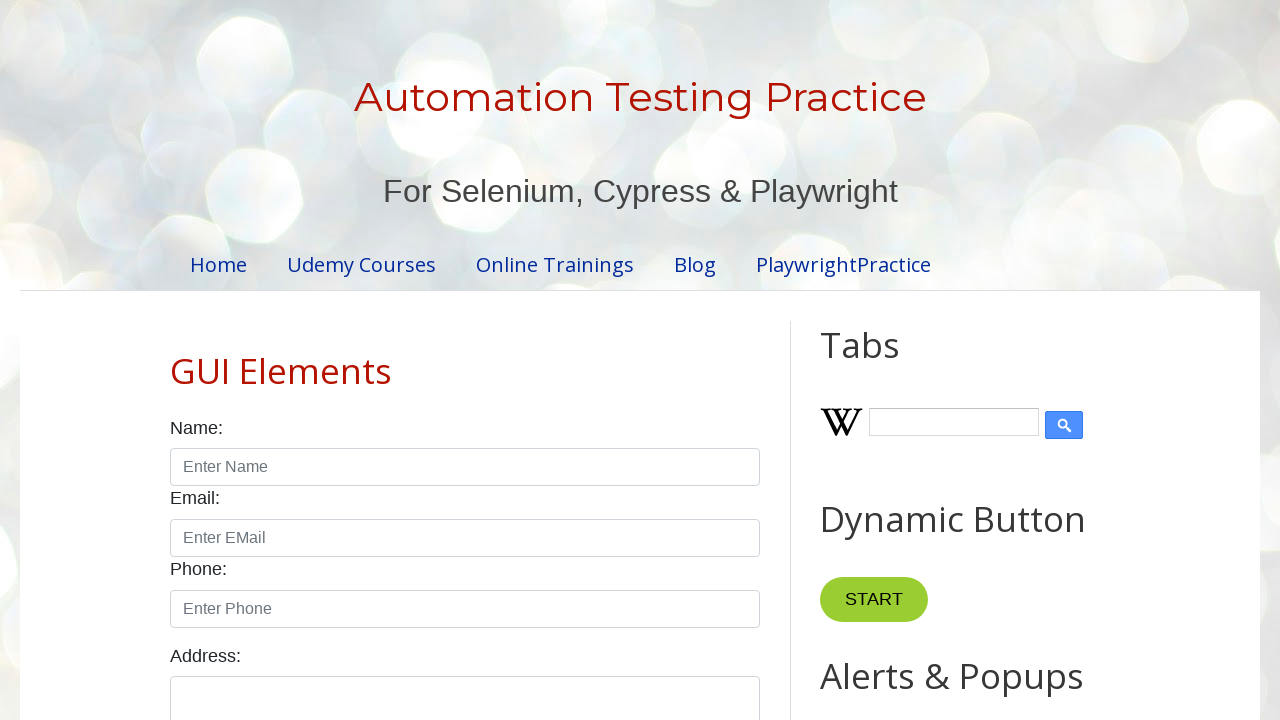

Retrieved text from link: Errorcode 503
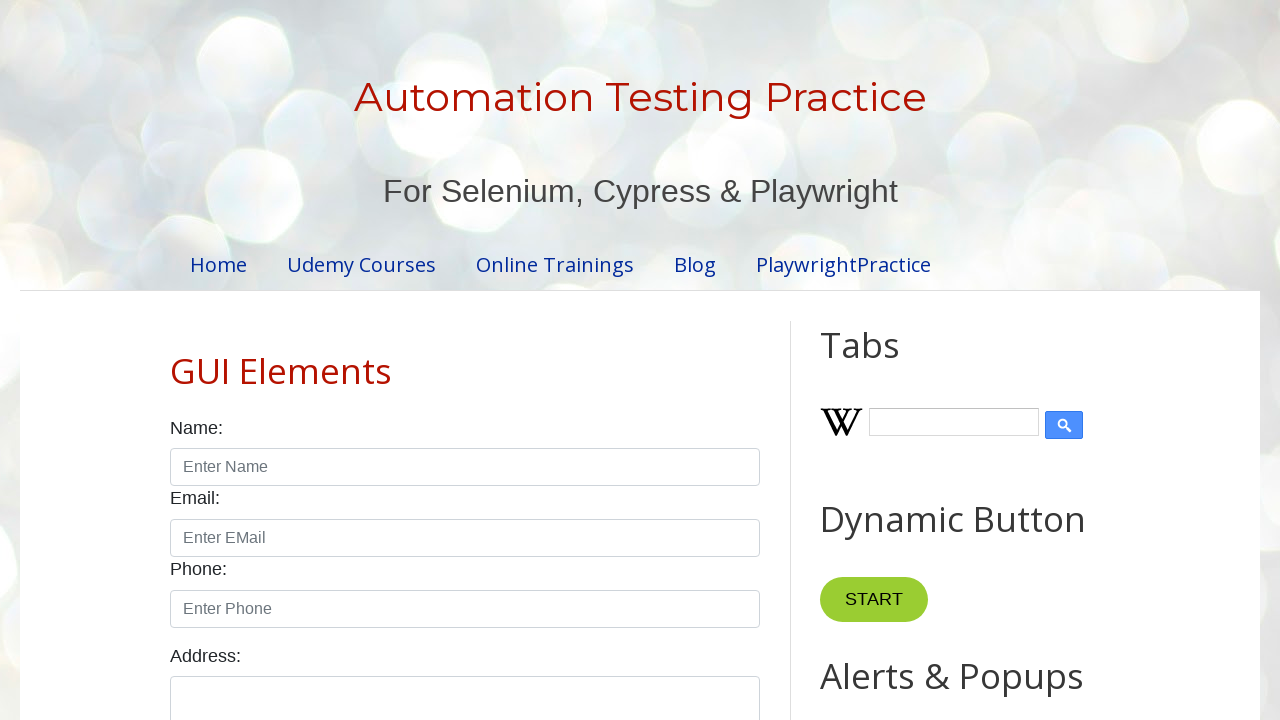

Retrieved text from link: Home
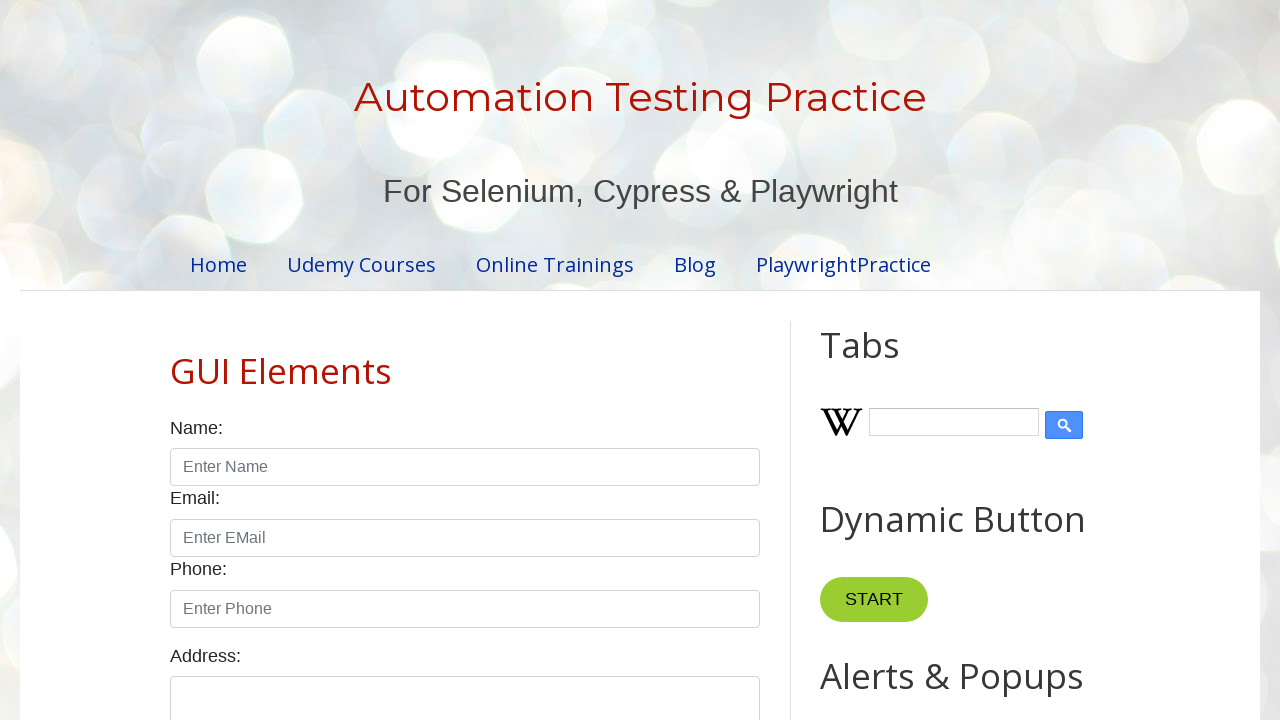

Retrieved text from link: Hidden Elements & AJAX
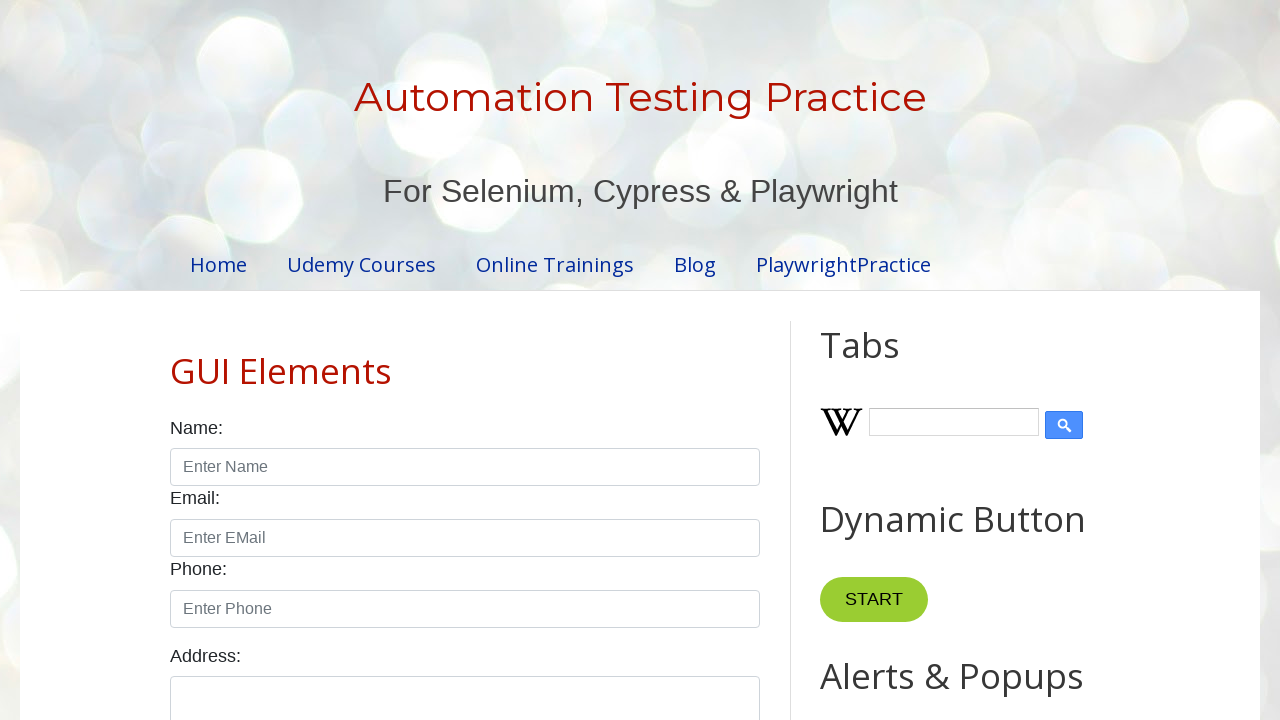

Retrieved text from link: Download Files
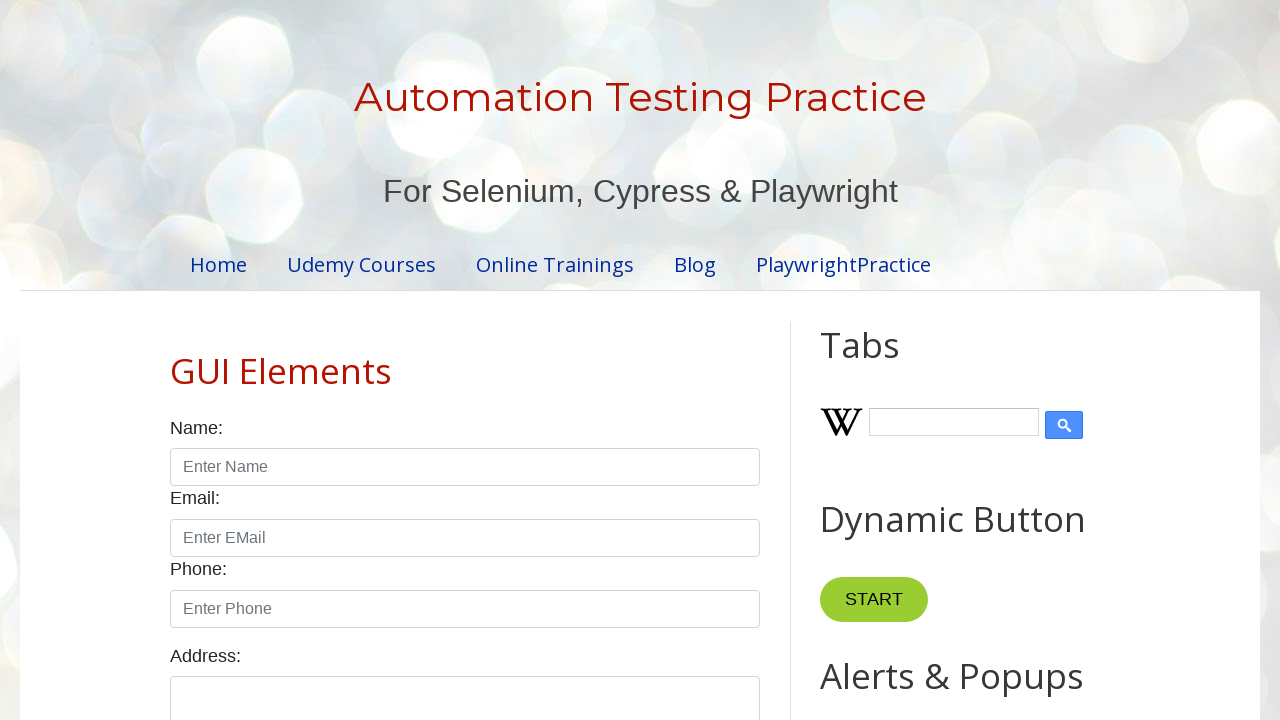

Retrieved text from link: Youtube
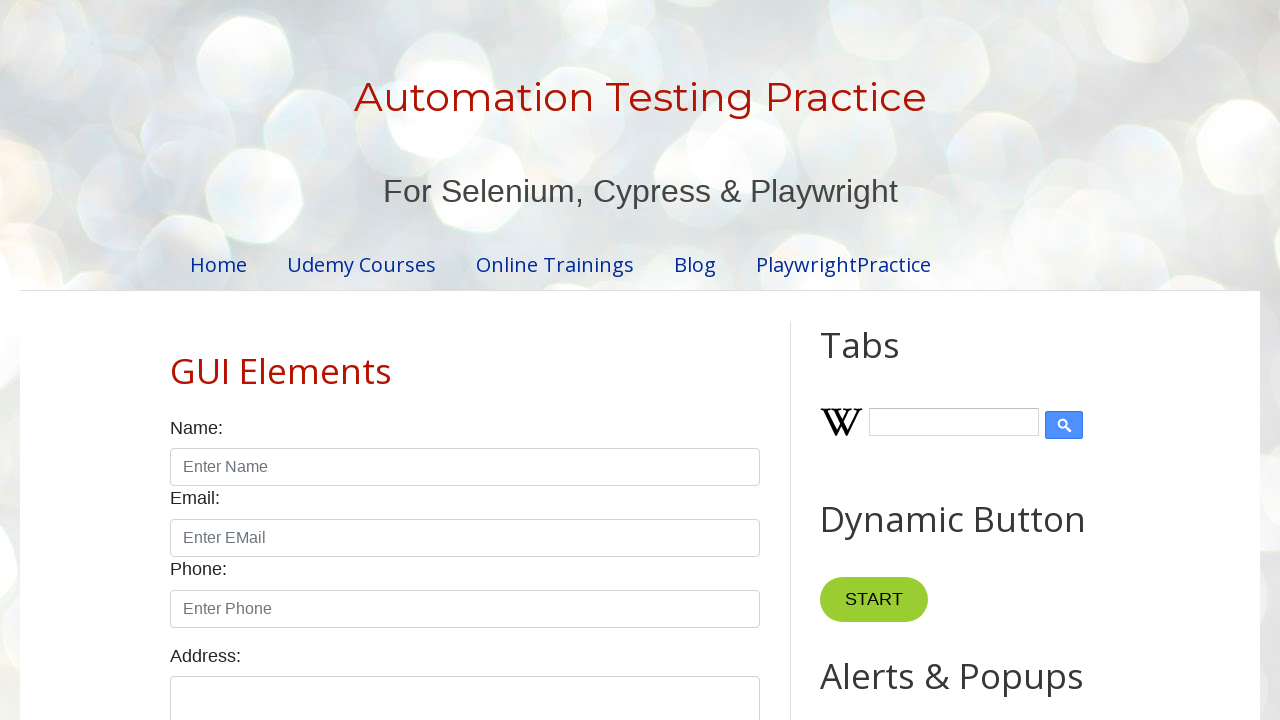

Retrieved text from link: merrymoonmary
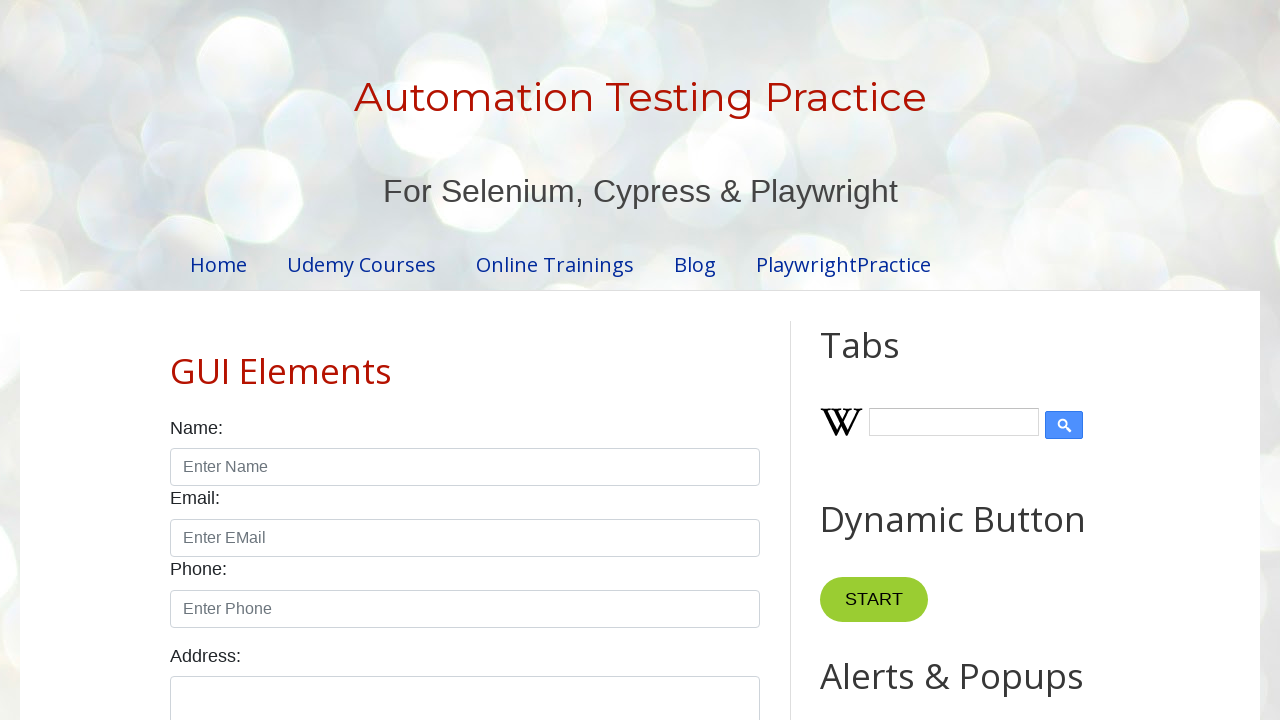

Retrieved text from link: Blogger
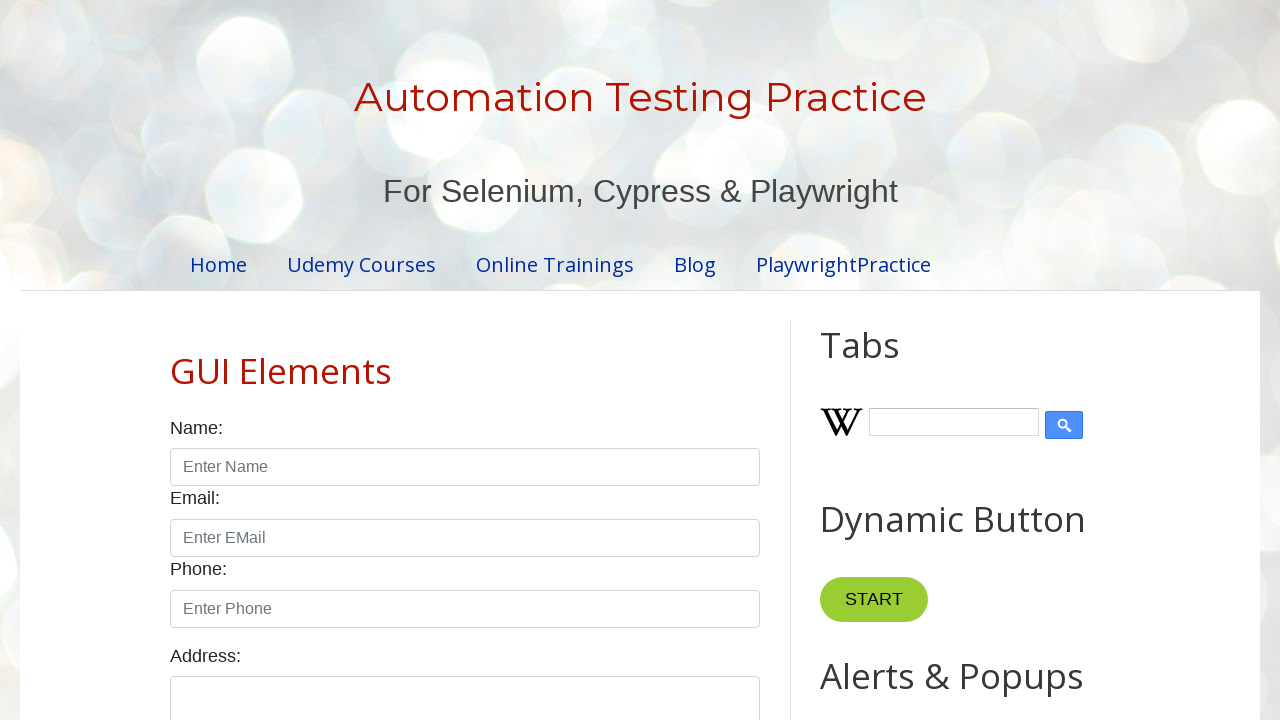

Retrieved text from link: Blog
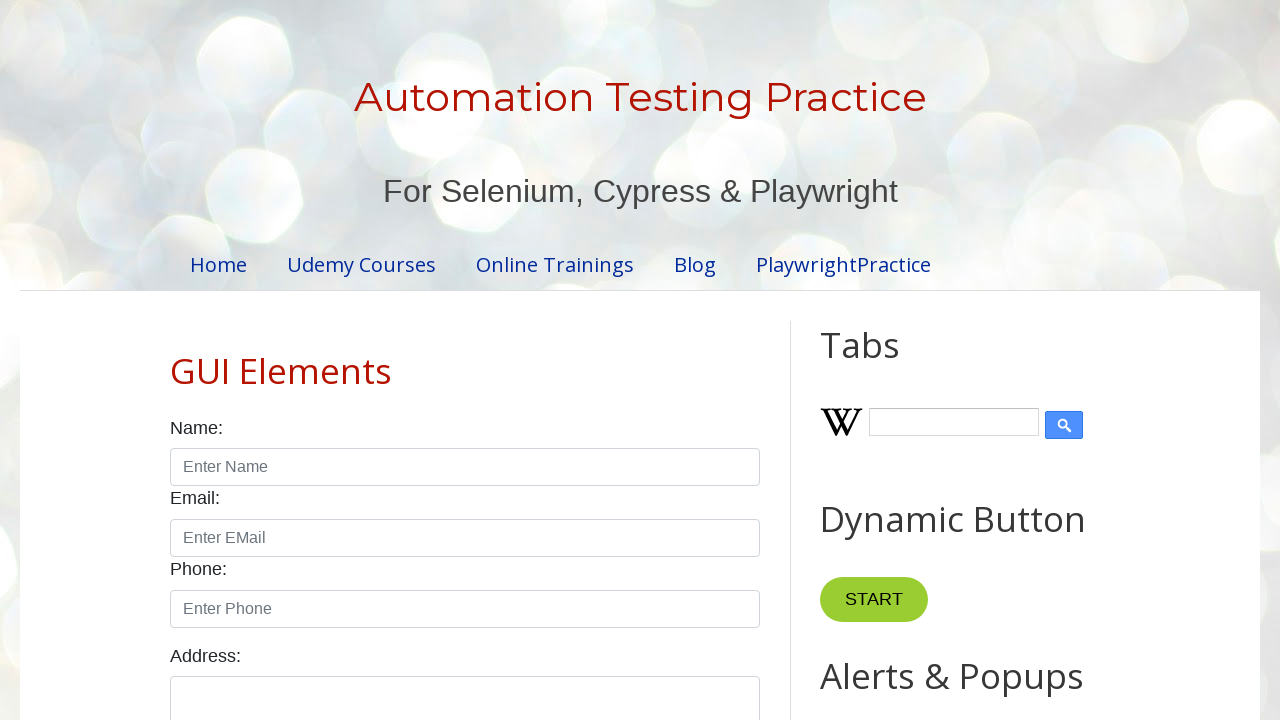

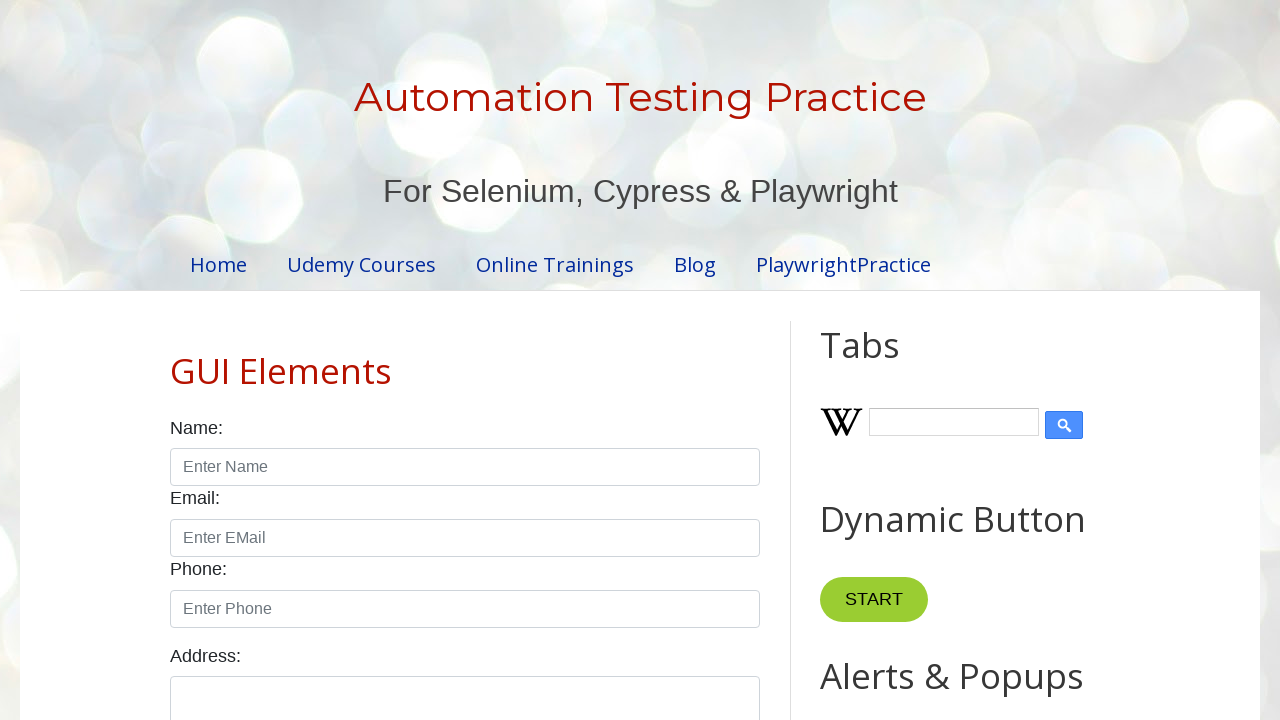